Tests the jQuery UI date picker widget by opening the calendar, navigating to a specific month/year using the navigation arrows, and selecting a specific day.

Starting URL: https://jqueryui.com/datepicker/

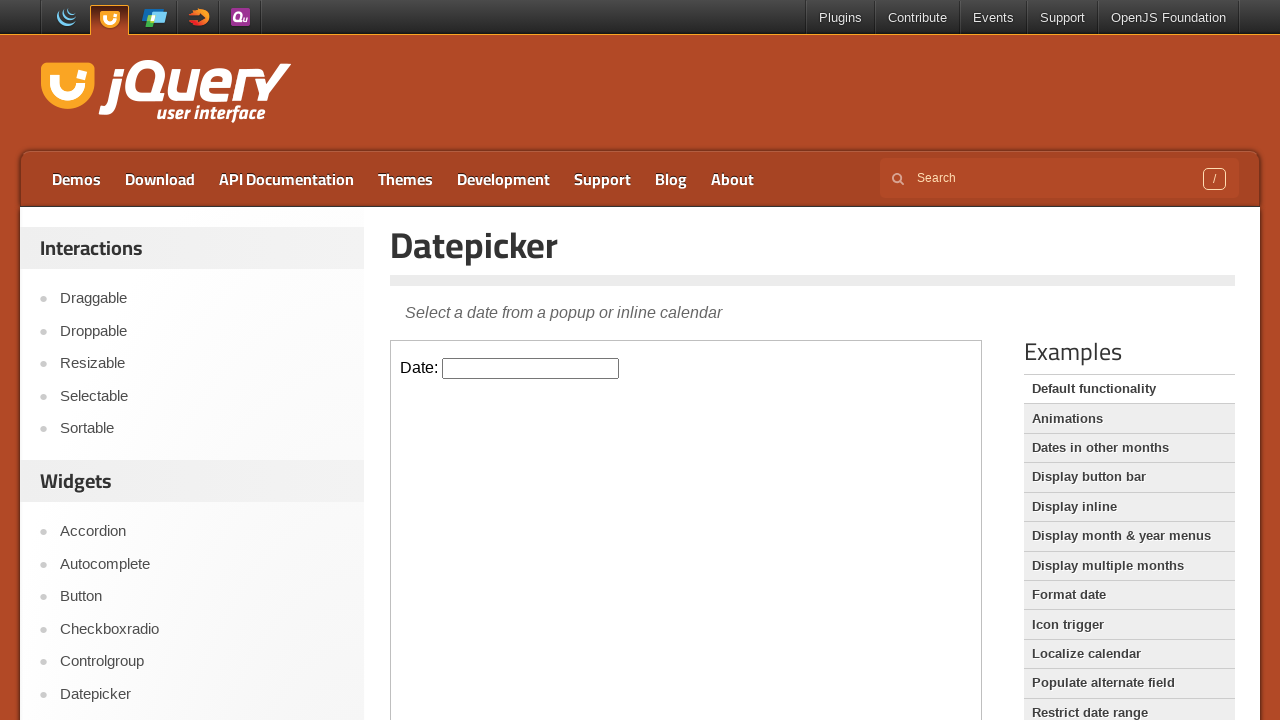

Located iframe containing date picker
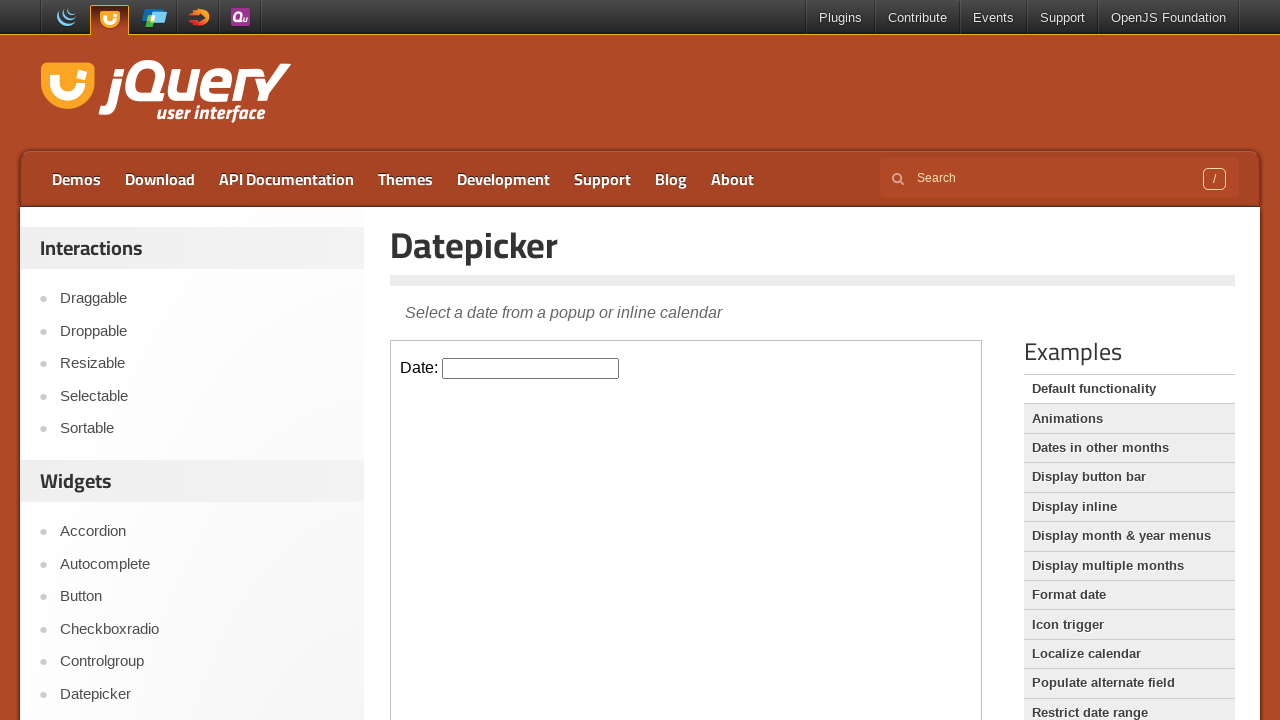

Clicked date input field to open date picker at (531, 368) on iframe.demo-frame >> internal:control=enter-frame >> #datepicker
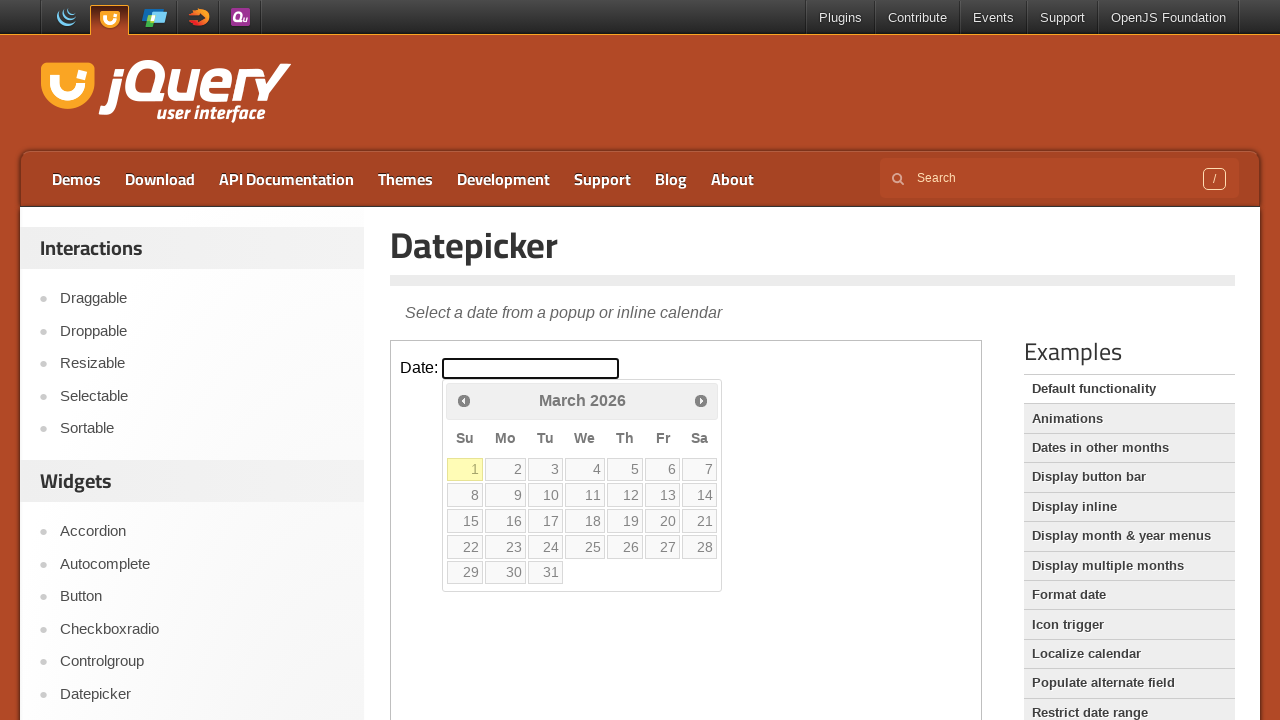

Date picker calendar widget appeared
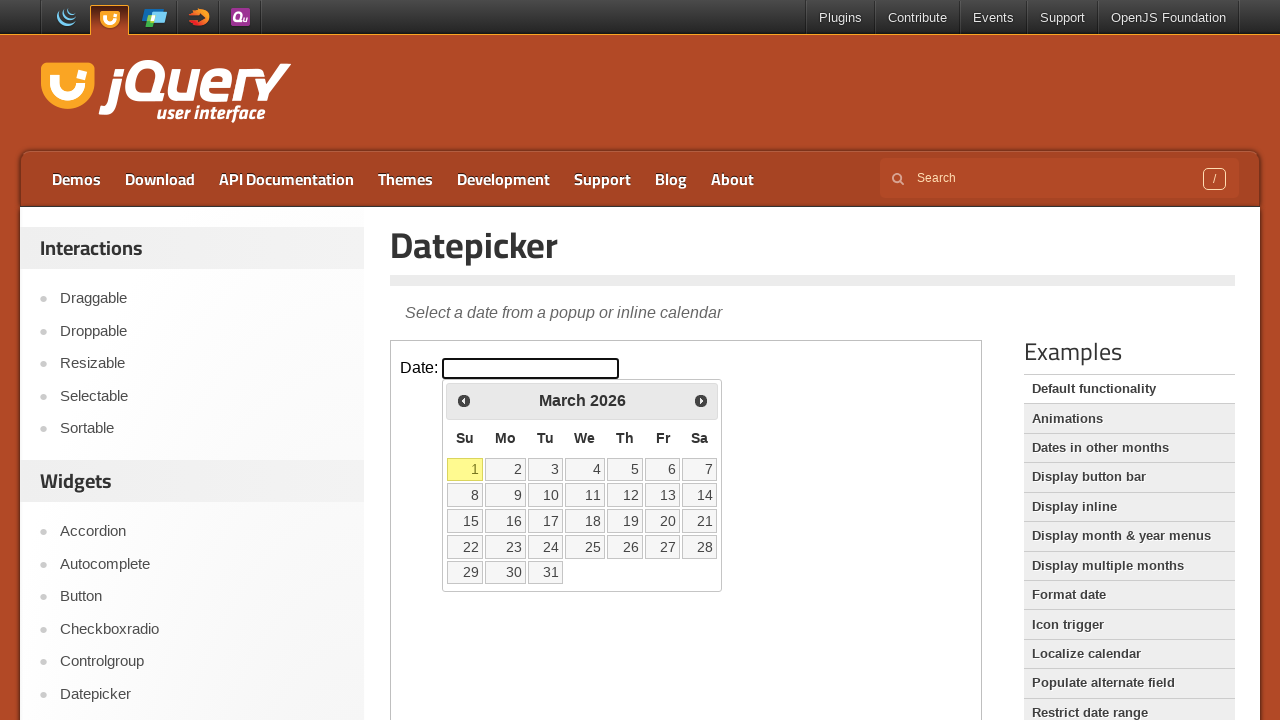

Clicked next month button to navigate (currently showing March 2026) at (701, 400) on iframe.demo-frame >> internal:control=enter-frame >> #ui-datepicker-div .ui-date
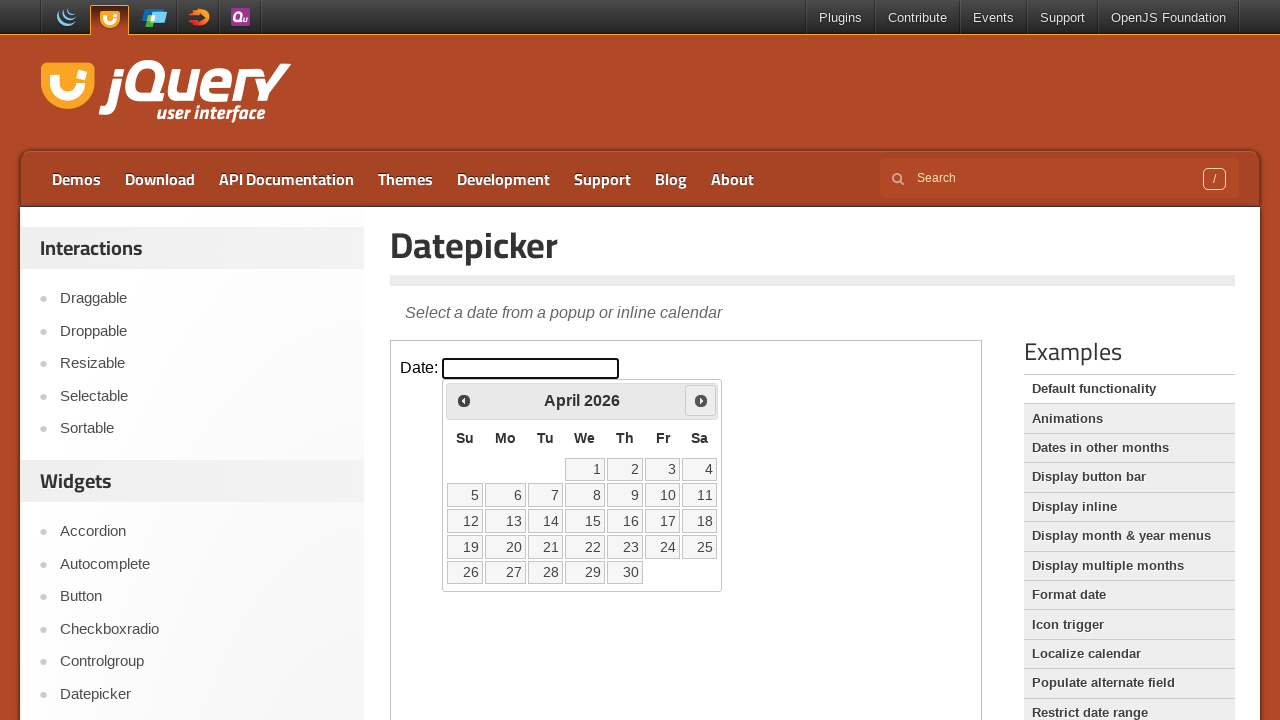

Waited for calendar to update
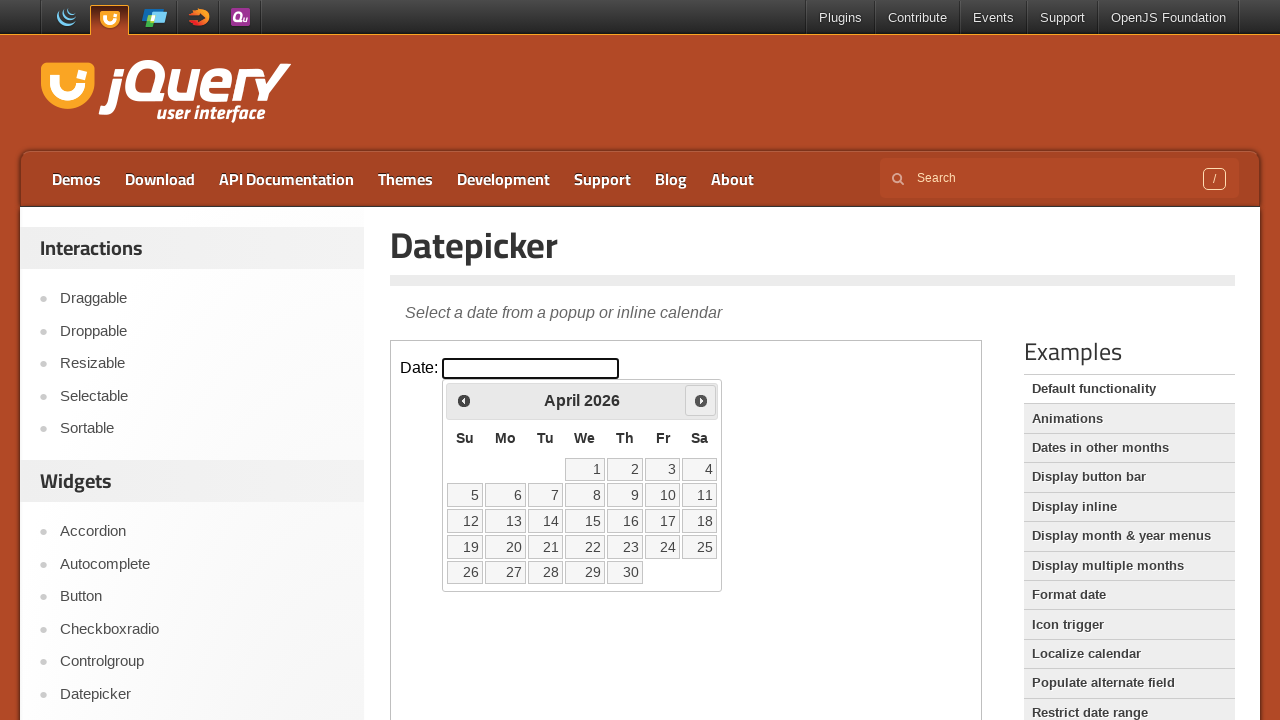

Clicked next month button to navigate (currently showing April 2026) at (701, 400) on iframe.demo-frame >> internal:control=enter-frame >> #ui-datepicker-div .ui-date
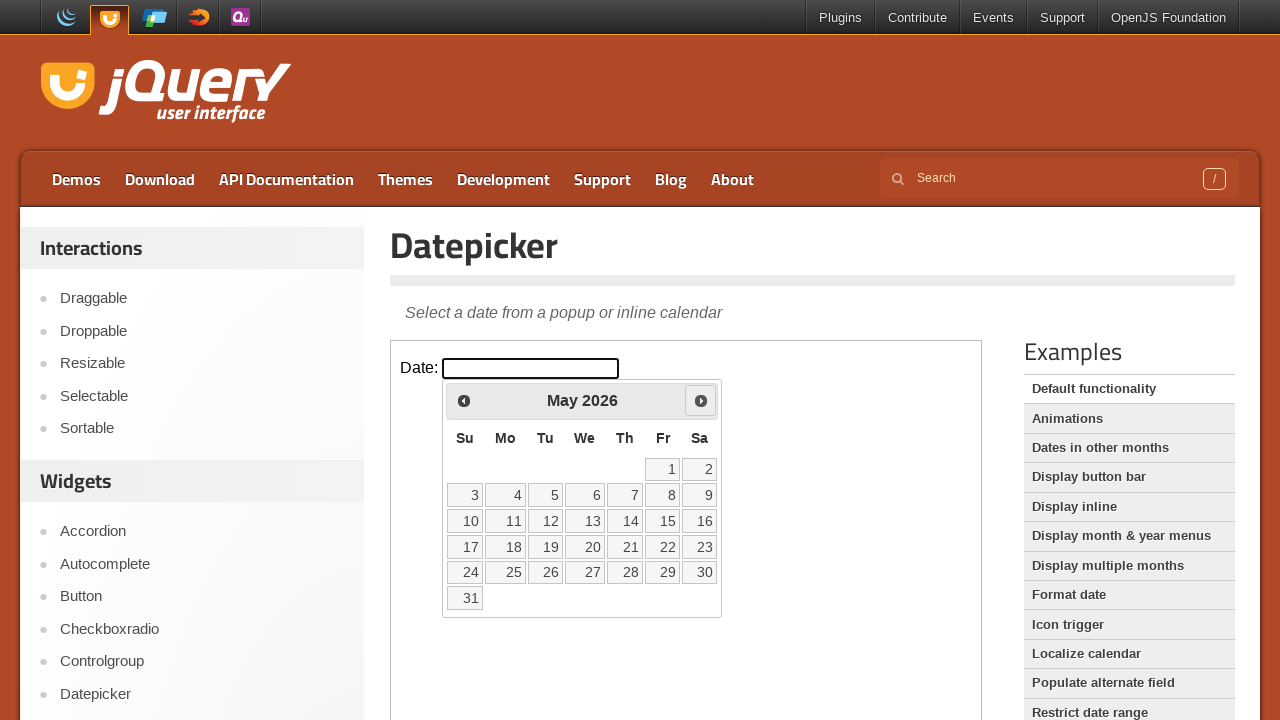

Waited for calendar to update
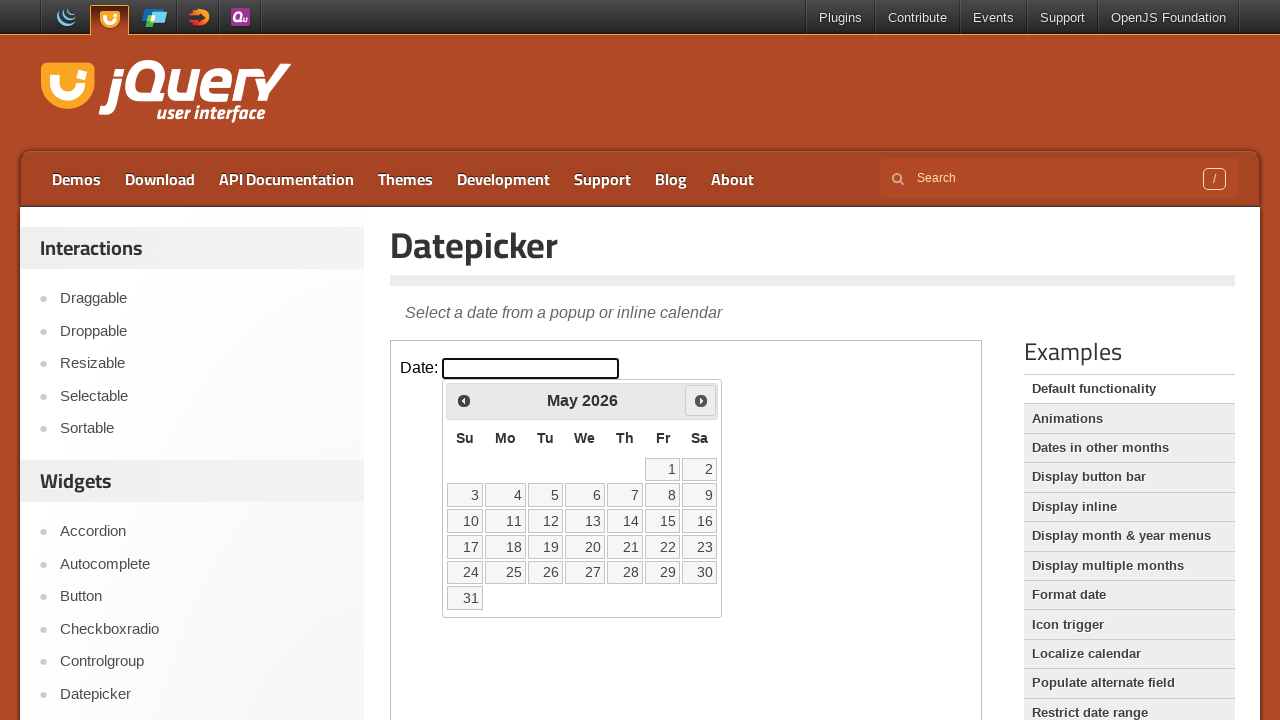

Clicked next month button to navigate (currently showing May 2026) at (701, 400) on iframe.demo-frame >> internal:control=enter-frame >> #ui-datepicker-div .ui-date
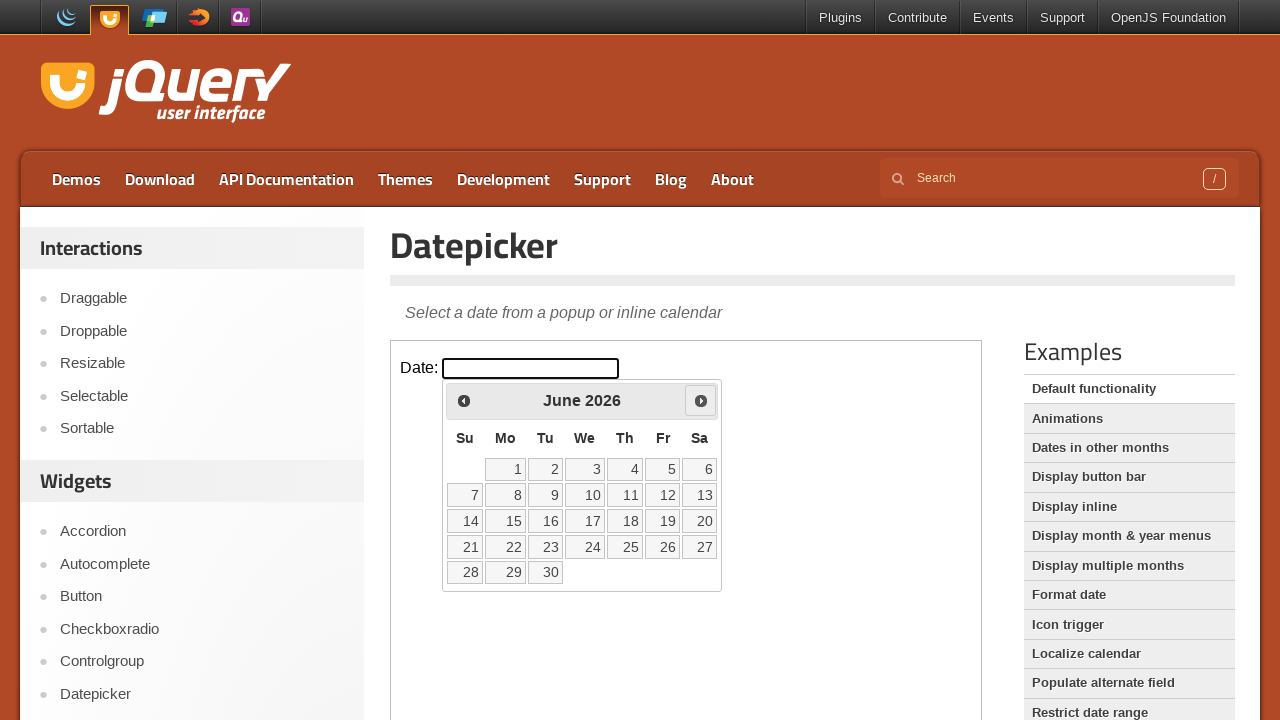

Waited for calendar to update
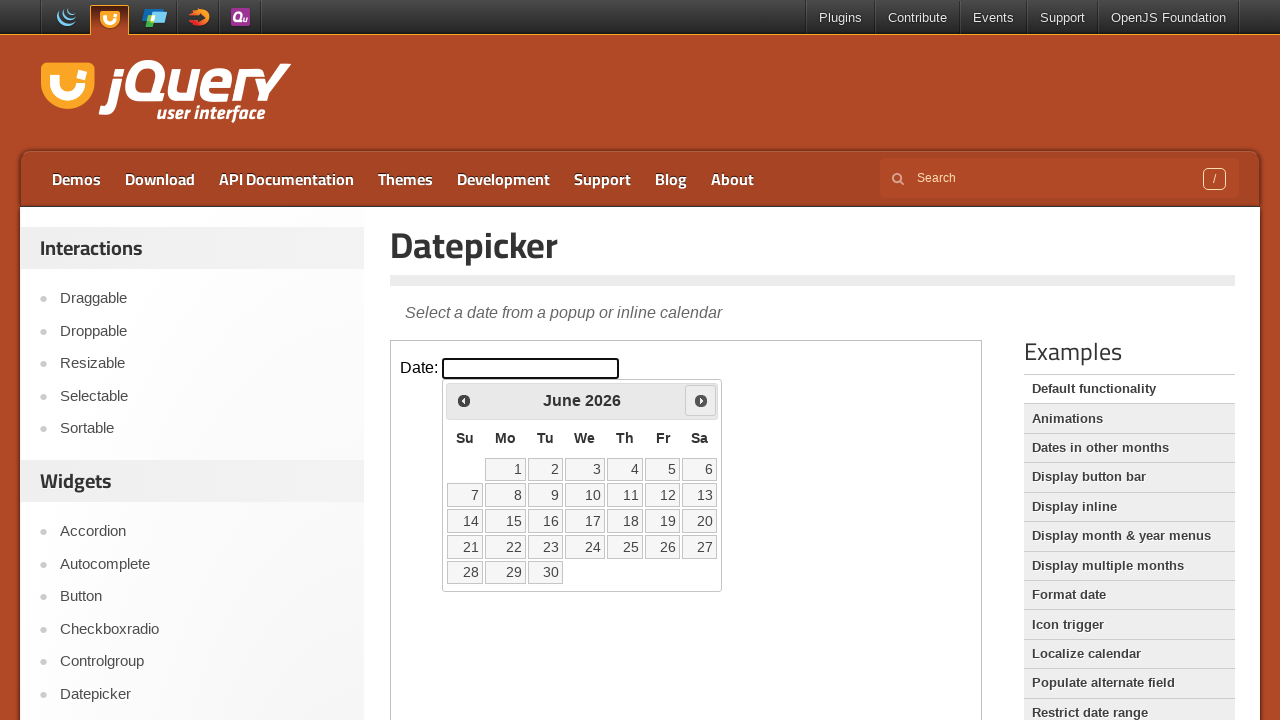

Clicked next month button to navigate (currently showing June 2026) at (701, 400) on iframe.demo-frame >> internal:control=enter-frame >> #ui-datepicker-div .ui-date
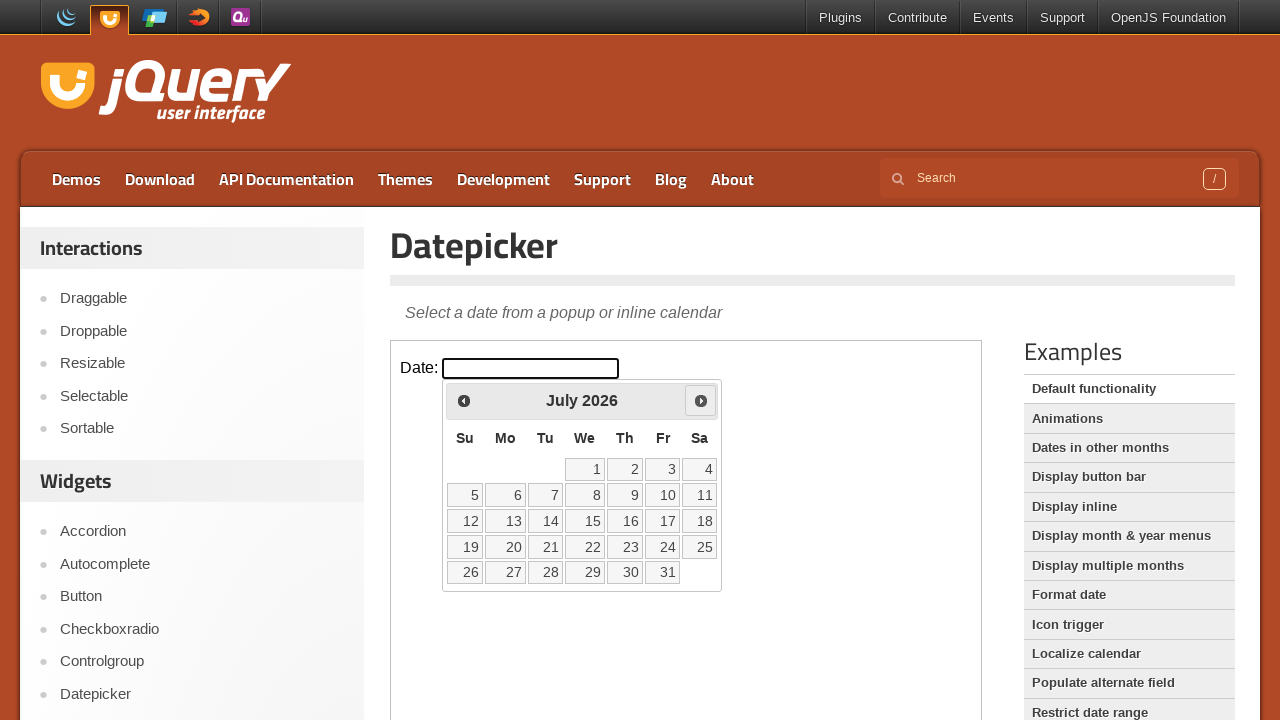

Waited for calendar to update
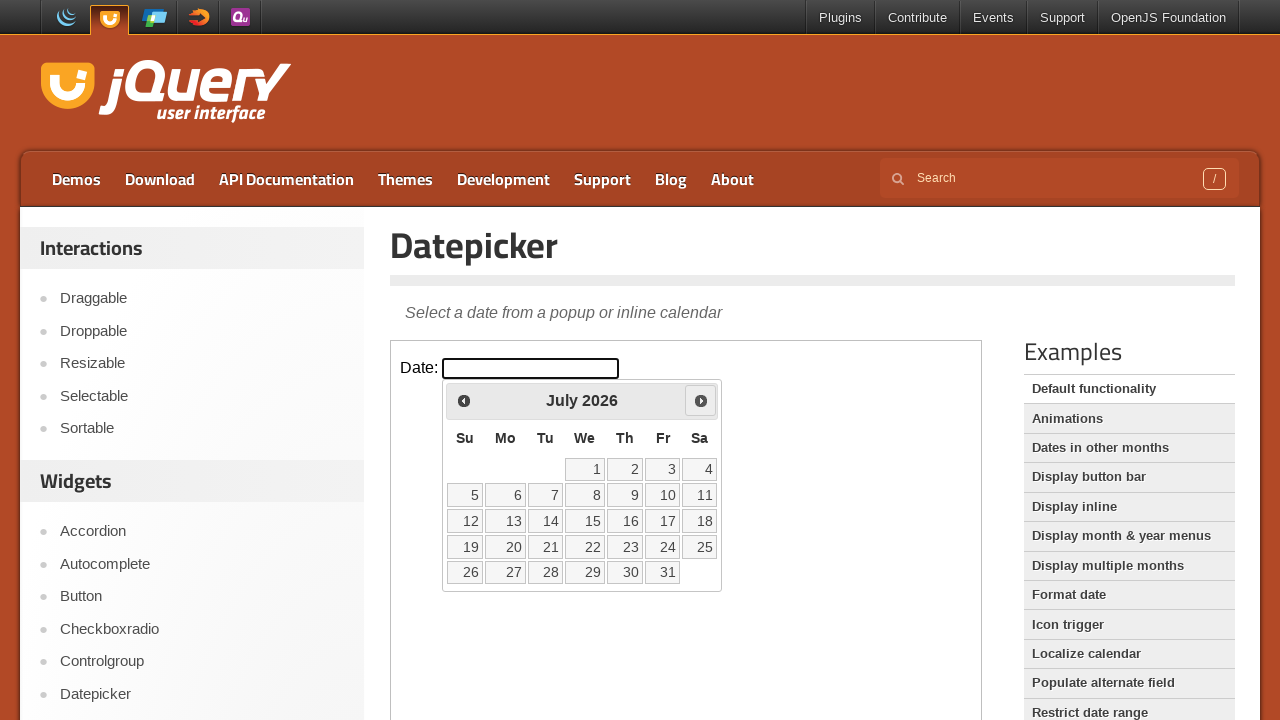

Clicked next month button to navigate (currently showing July 2026) at (701, 400) on iframe.demo-frame >> internal:control=enter-frame >> #ui-datepicker-div .ui-date
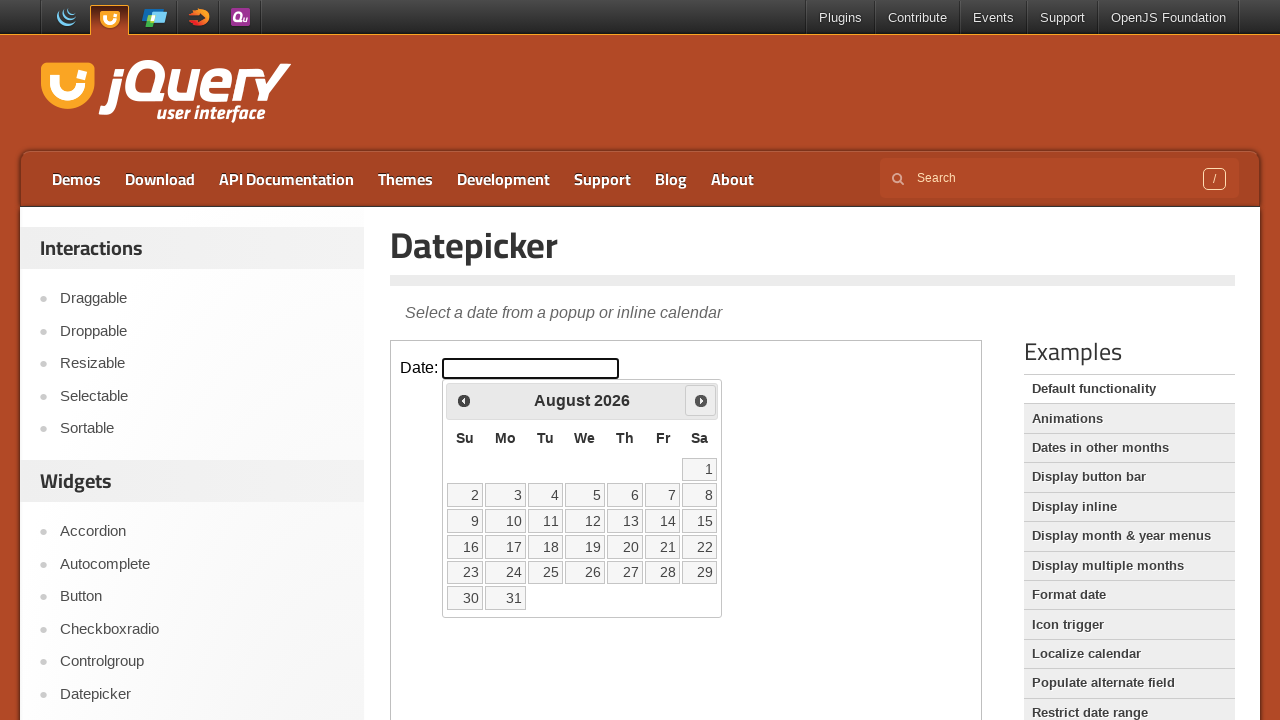

Waited for calendar to update
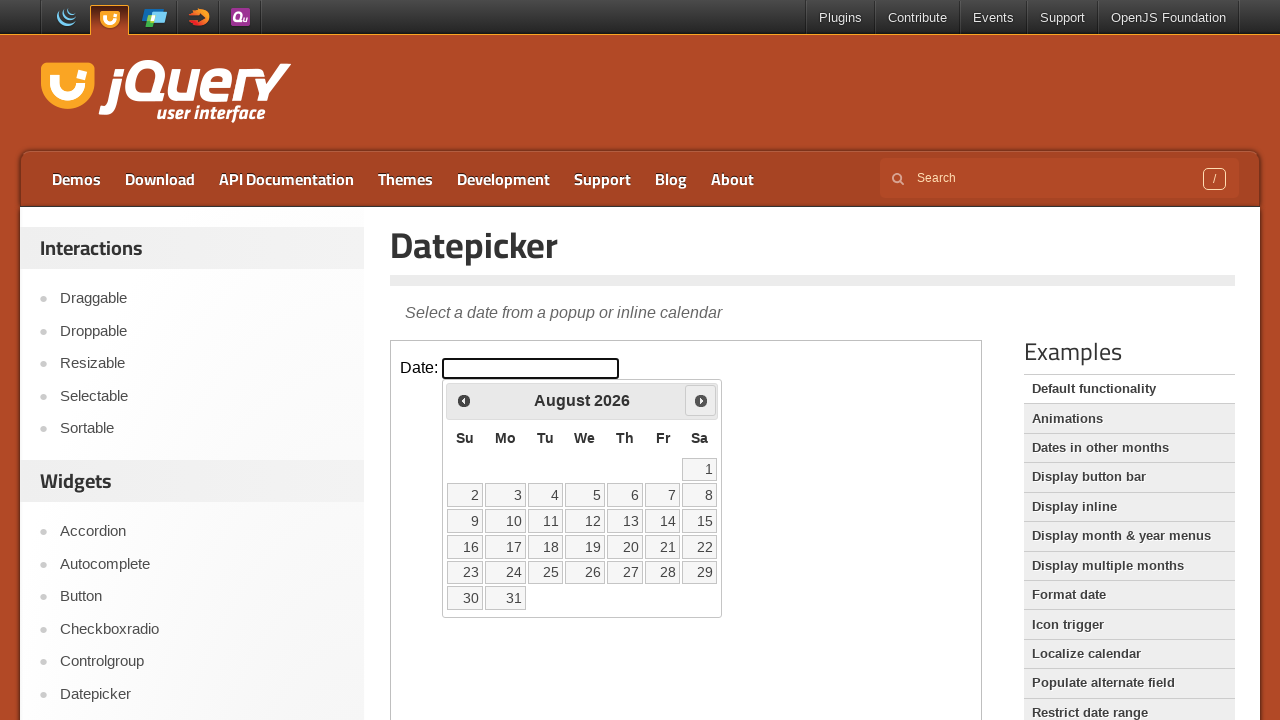

Clicked next month button to navigate (currently showing August 2026) at (701, 400) on iframe.demo-frame >> internal:control=enter-frame >> #ui-datepicker-div .ui-date
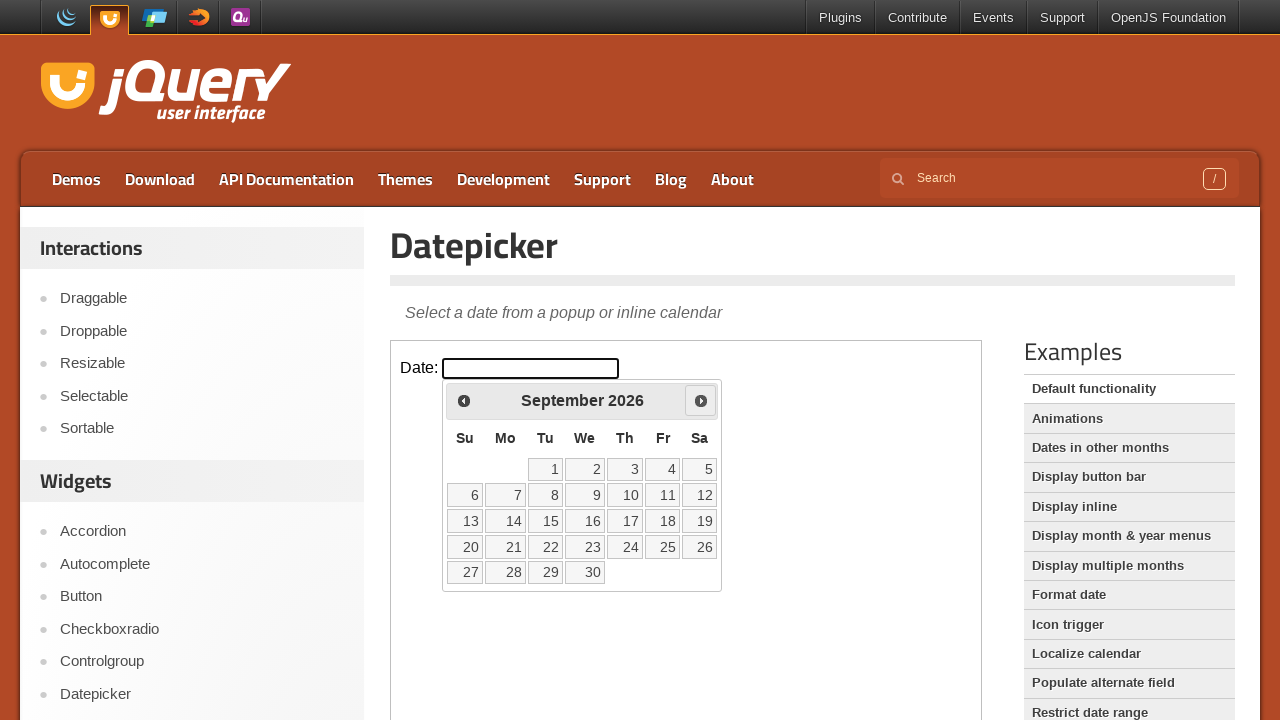

Waited for calendar to update
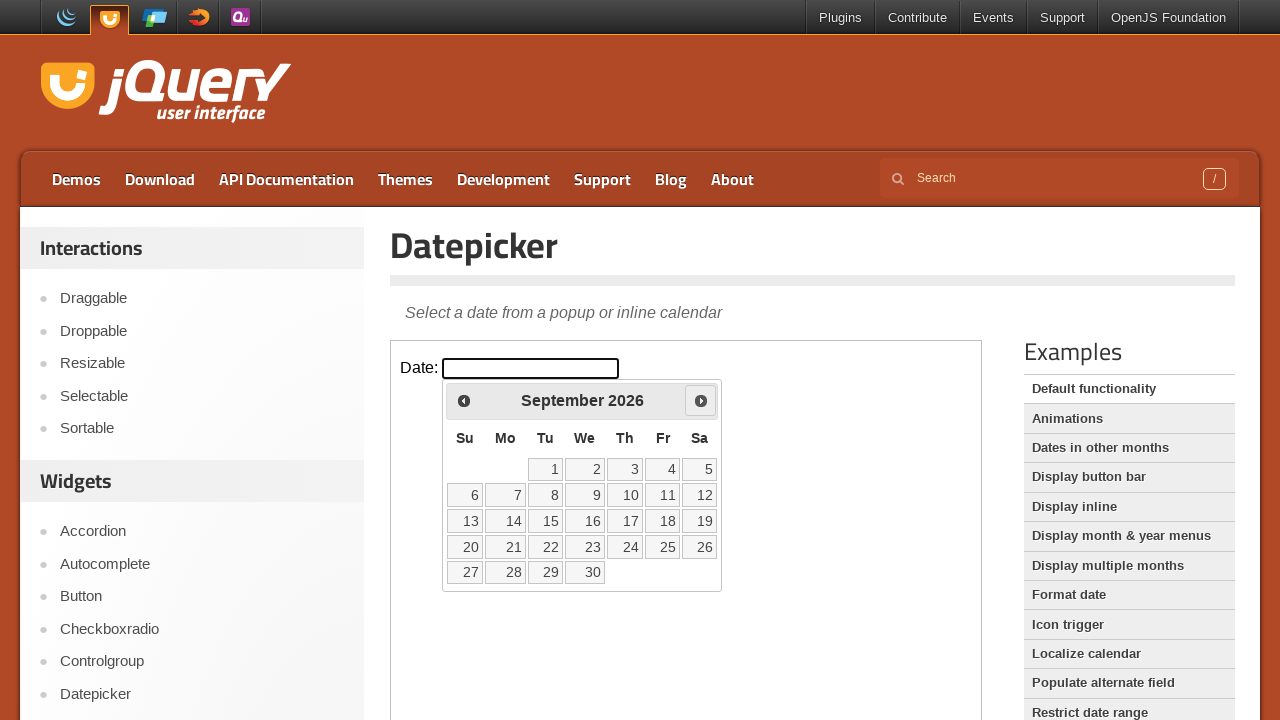

Clicked next month button to navigate (currently showing September 2026) at (701, 400) on iframe.demo-frame >> internal:control=enter-frame >> #ui-datepicker-div .ui-date
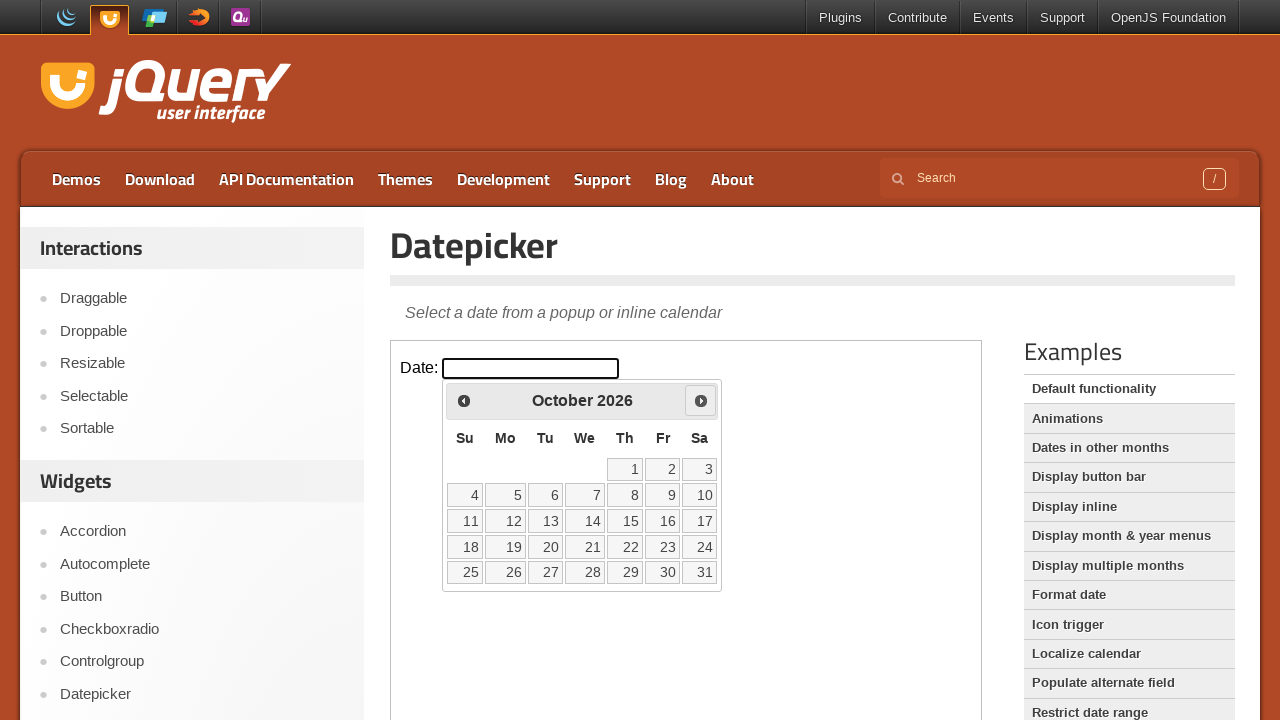

Waited for calendar to update
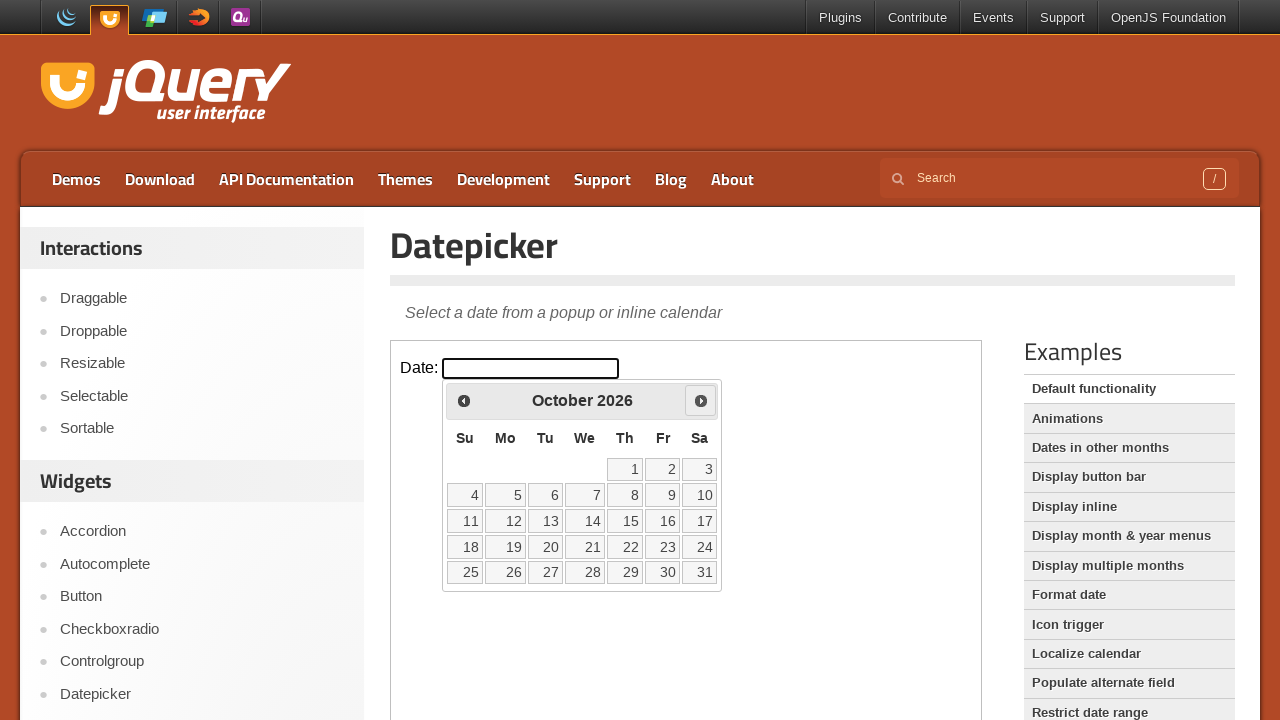

Clicked next month button to navigate (currently showing October 2026) at (701, 400) on iframe.demo-frame >> internal:control=enter-frame >> #ui-datepicker-div .ui-date
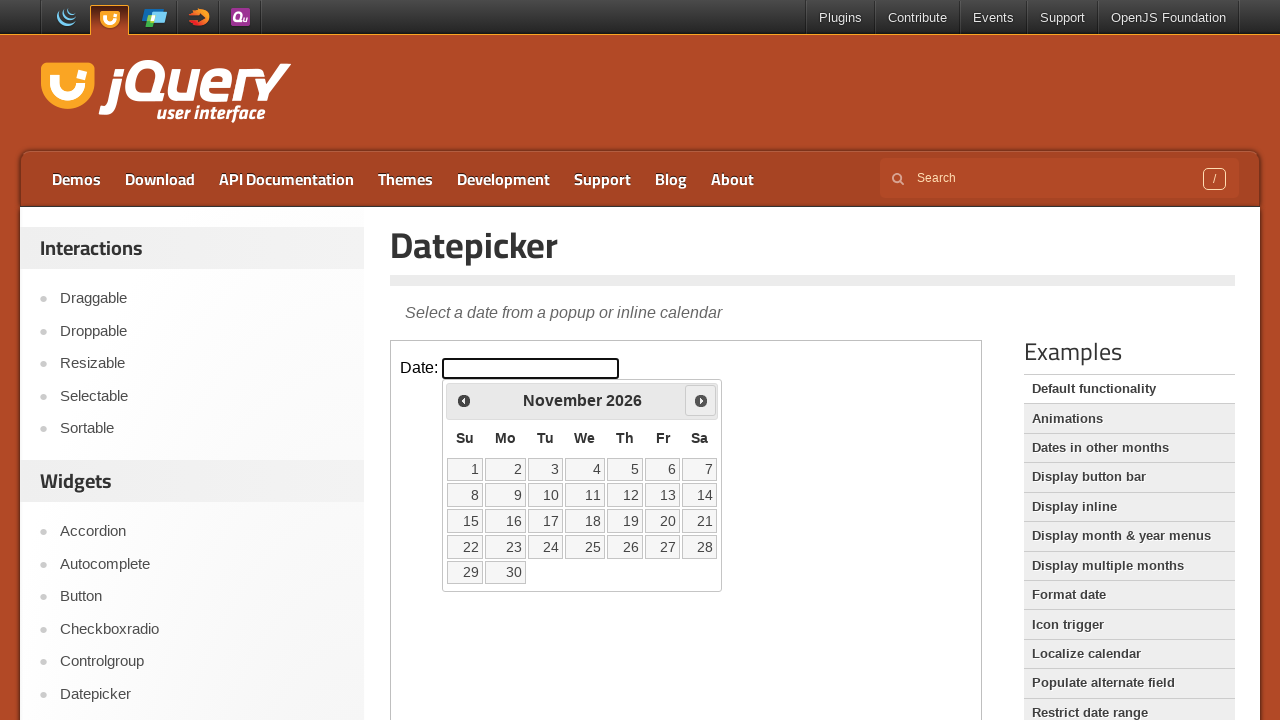

Waited for calendar to update
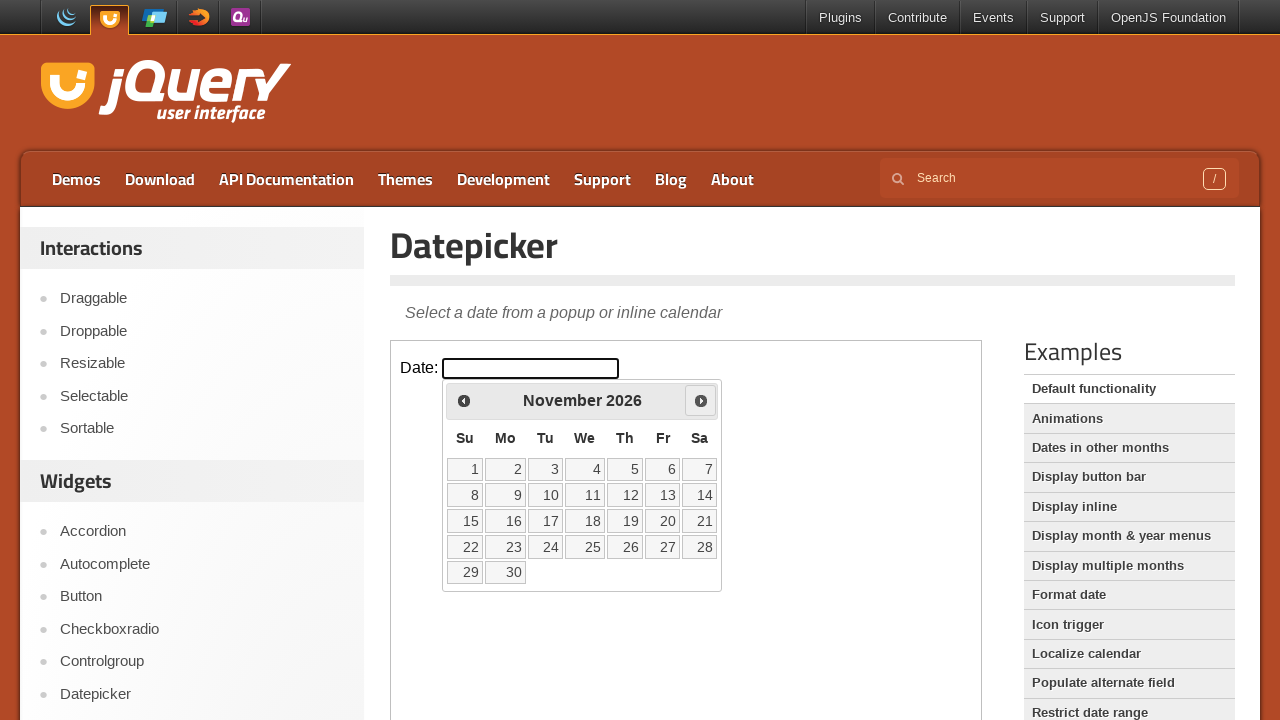

Clicked next month button to navigate (currently showing November 2026) at (701, 400) on iframe.demo-frame >> internal:control=enter-frame >> #ui-datepicker-div .ui-date
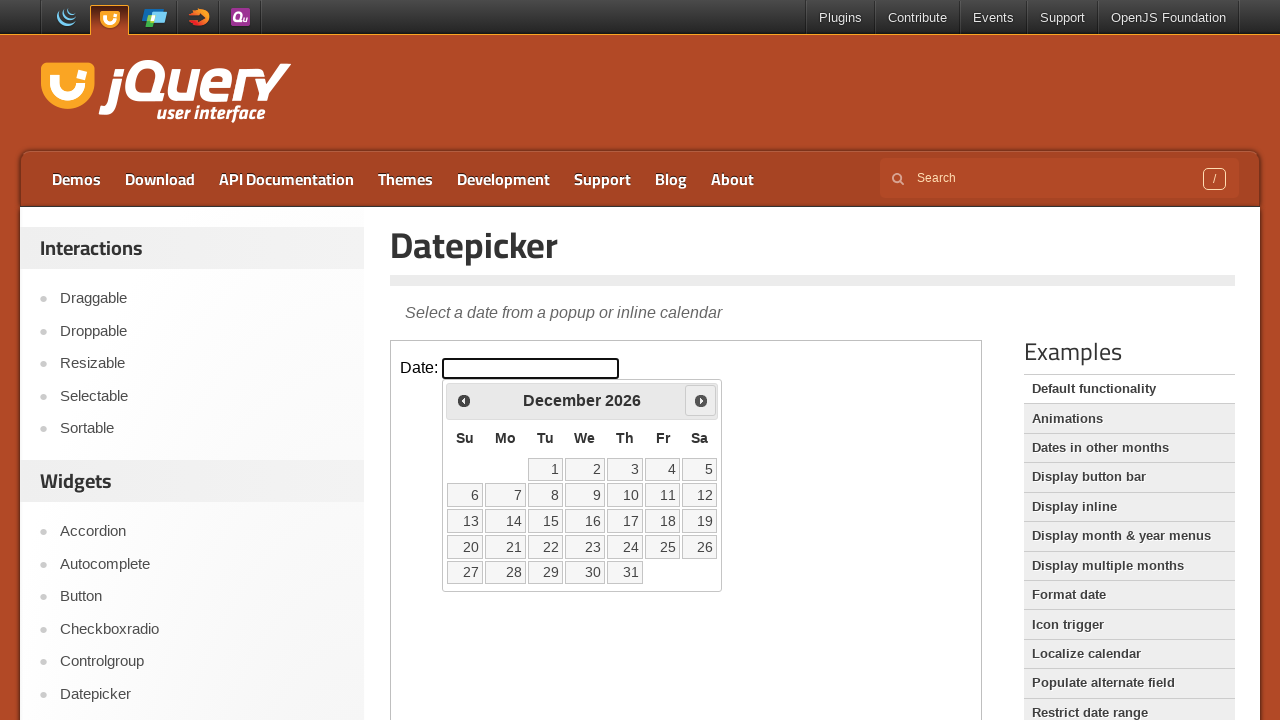

Waited for calendar to update
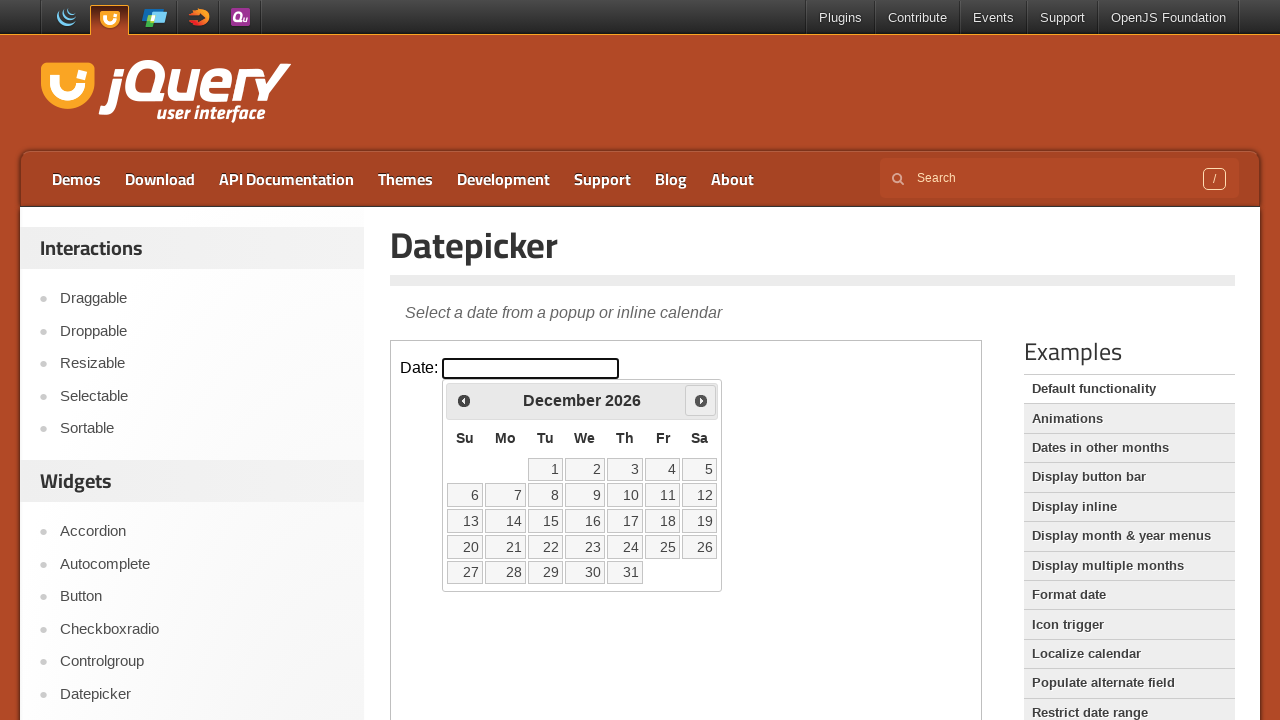

Clicked next month button to navigate (currently showing December 2026) at (701, 400) on iframe.demo-frame >> internal:control=enter-frame >> #ui-datepicker-div .ui-date
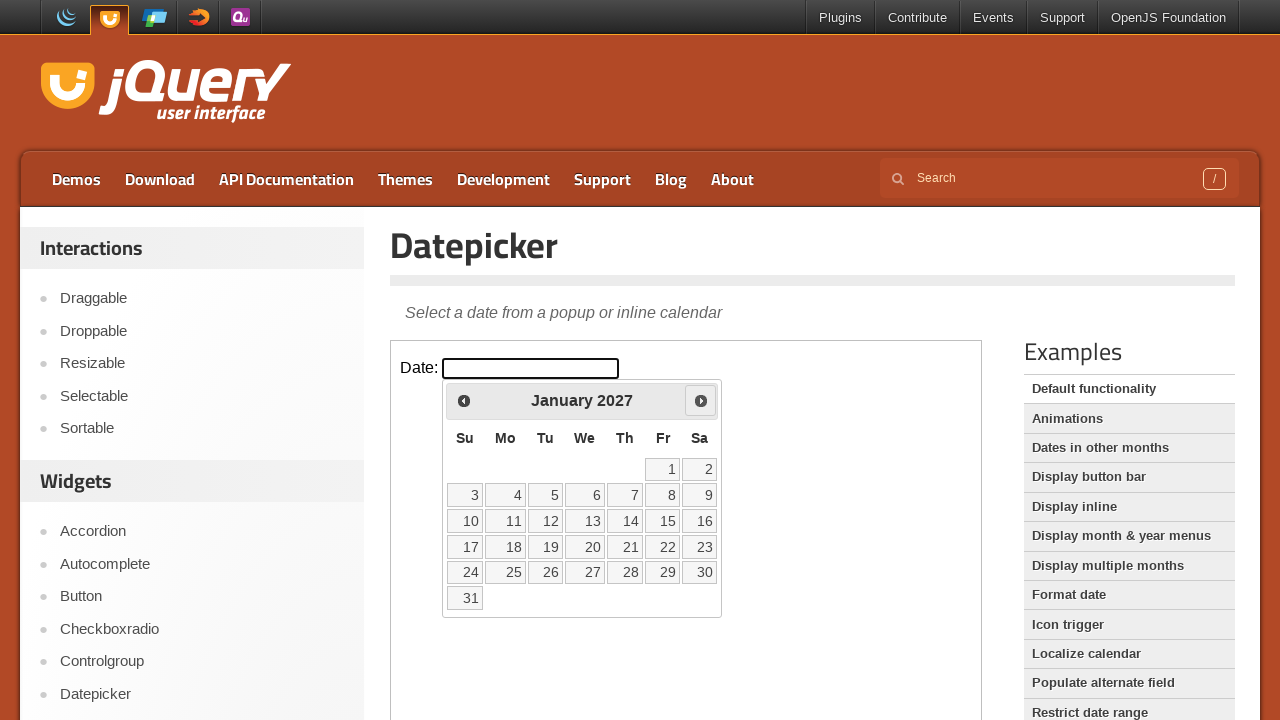

Waited for calendar to update
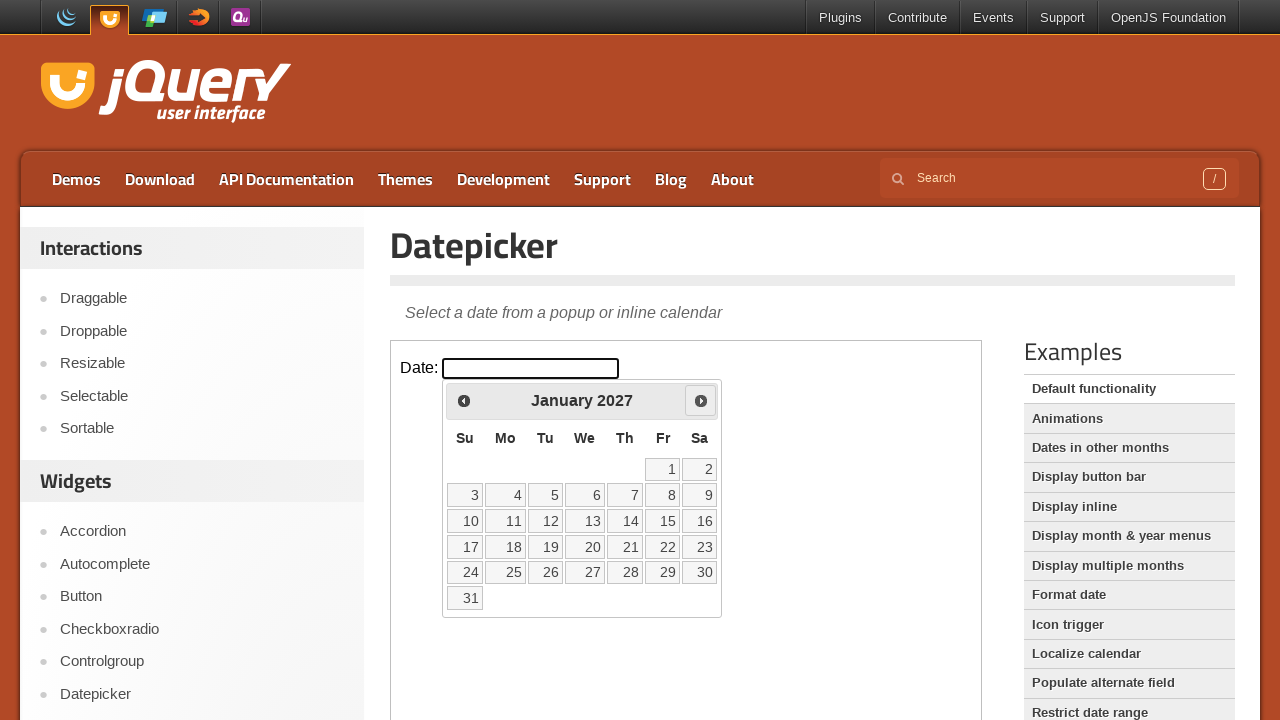

Clicked next month button to navigate (currently showing January 2027) at (701, 400) on iframe.demo-frame >> internal:control=enter-frame >> #ui-datepicker-div .ui-date
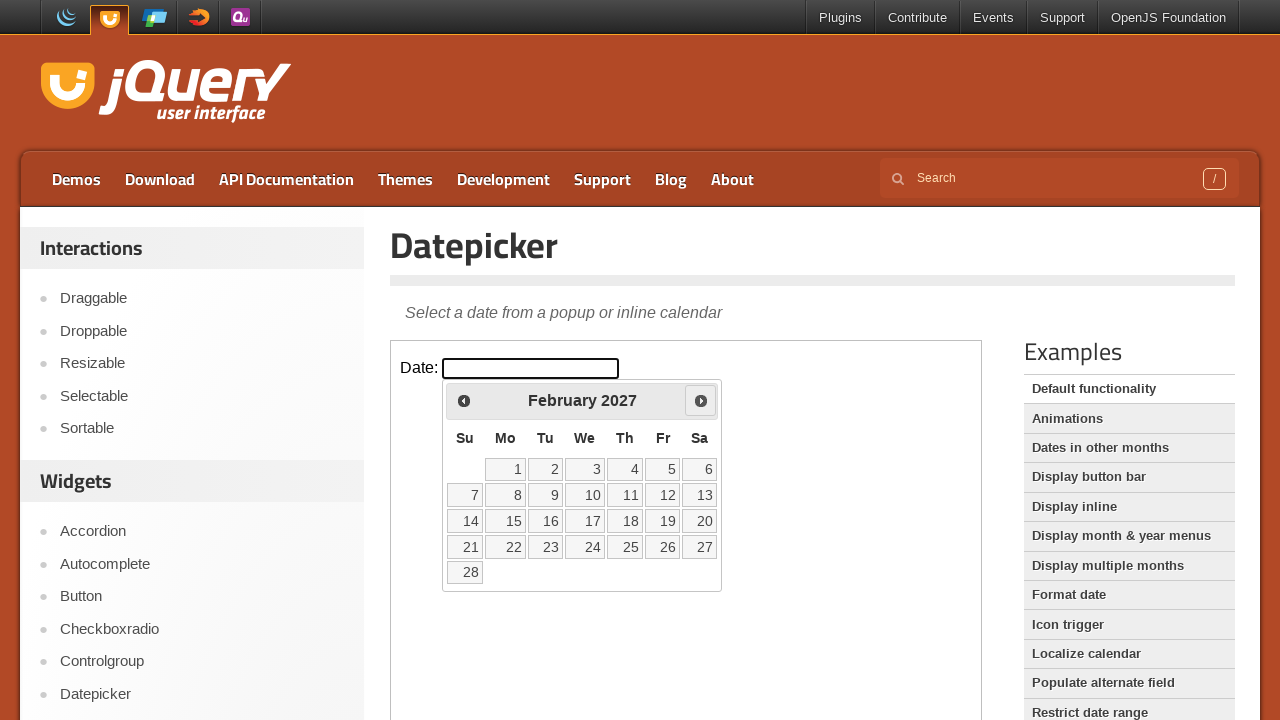

Waited for calendar to update
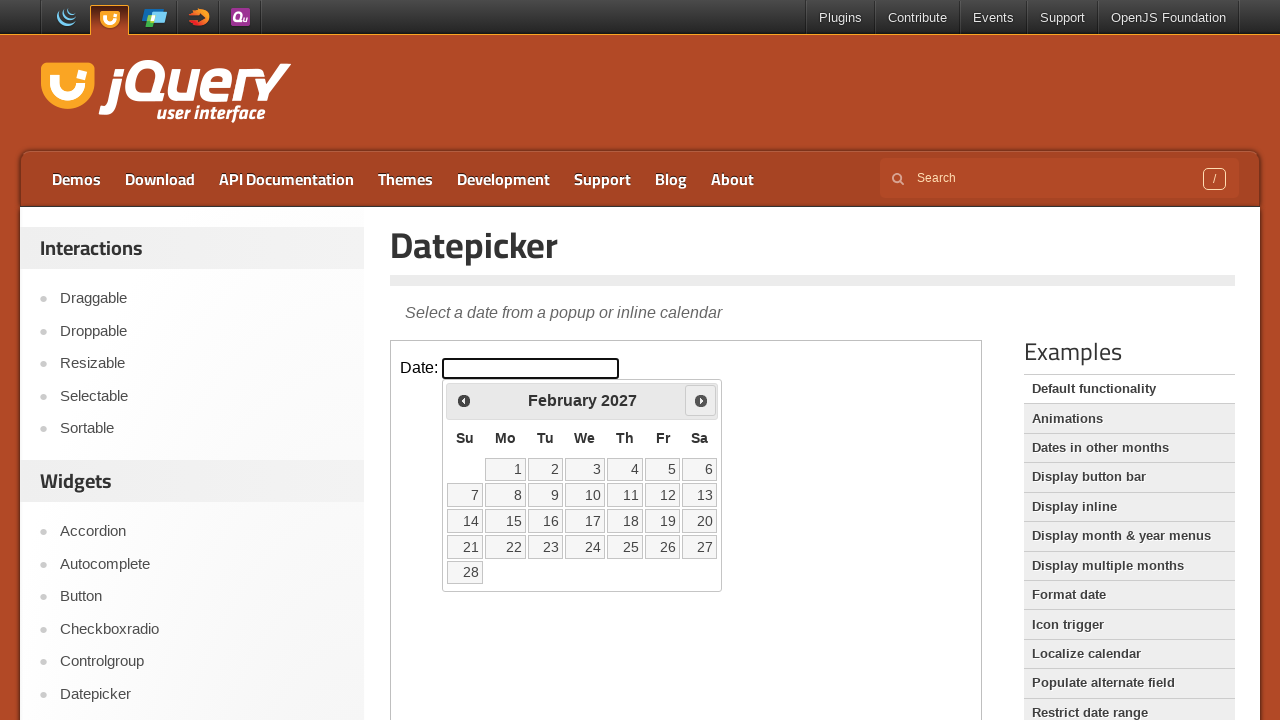

Clicked next month button to navigate (currently showing February 2027) at (701, 400) on iframe.demo-frame >> internal:control=enter-frame >> #ui-datepicker-div .ui-date
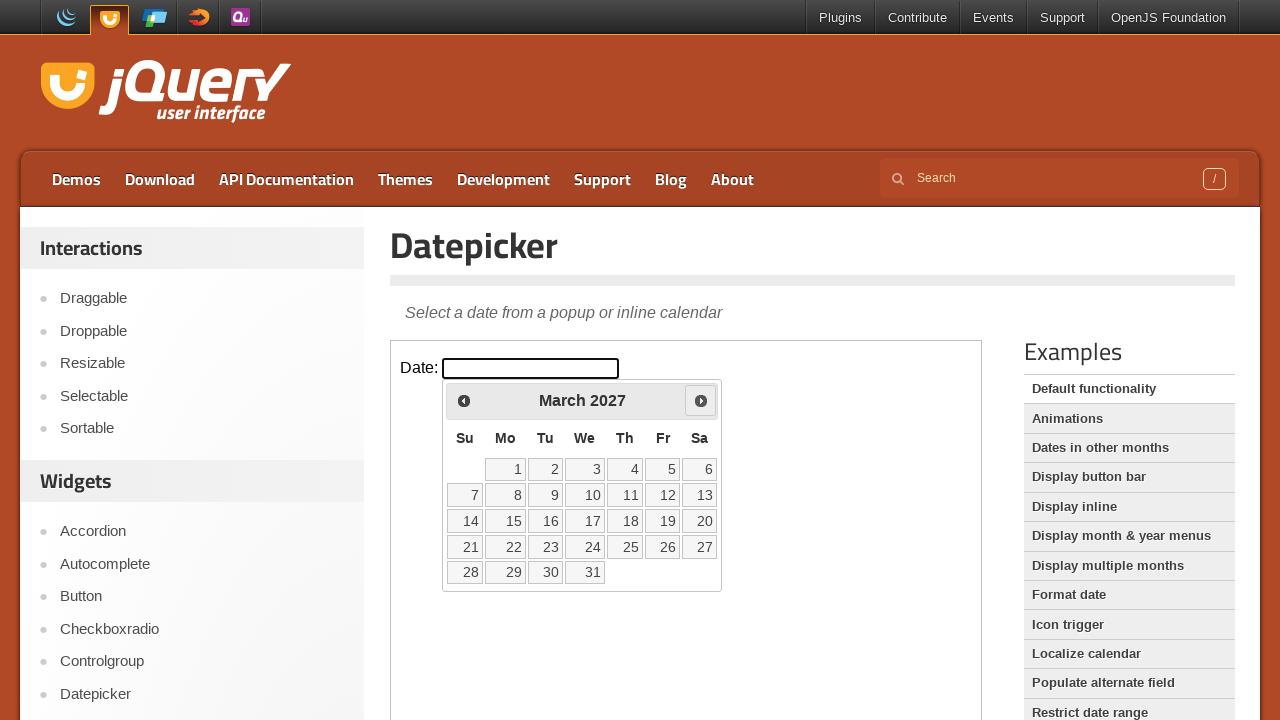

Waited for calendar to update
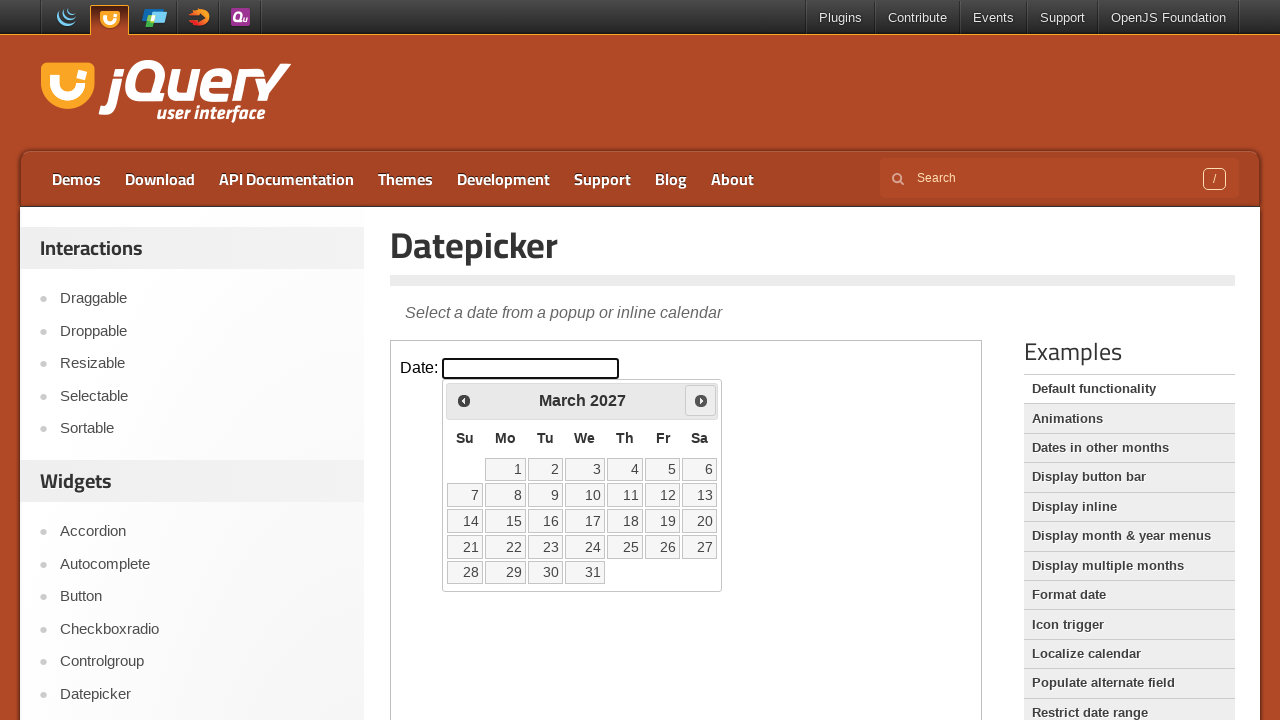

Clicked next month button to navigate (currently showing March 2027) at (701, 400) on iframe.demo-frame >> internal:control=enter-frame >> #ui-datepicker-div .ui-date
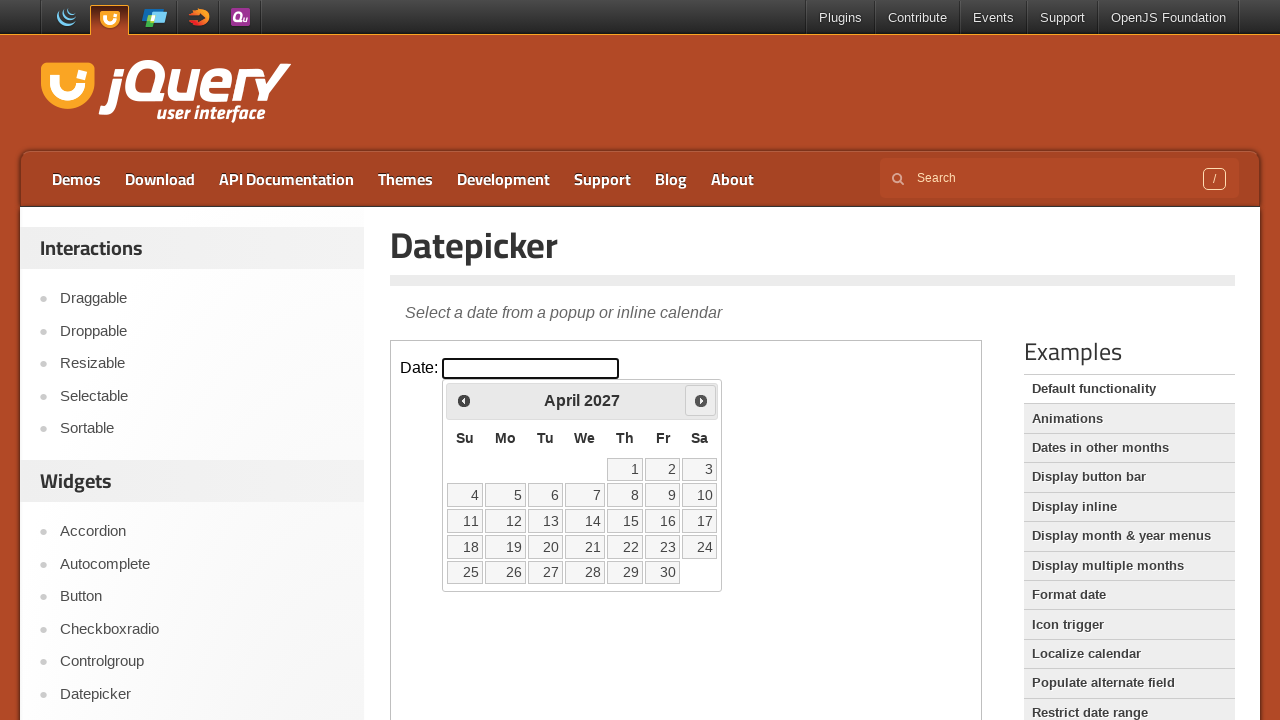

Waited for calendar to update
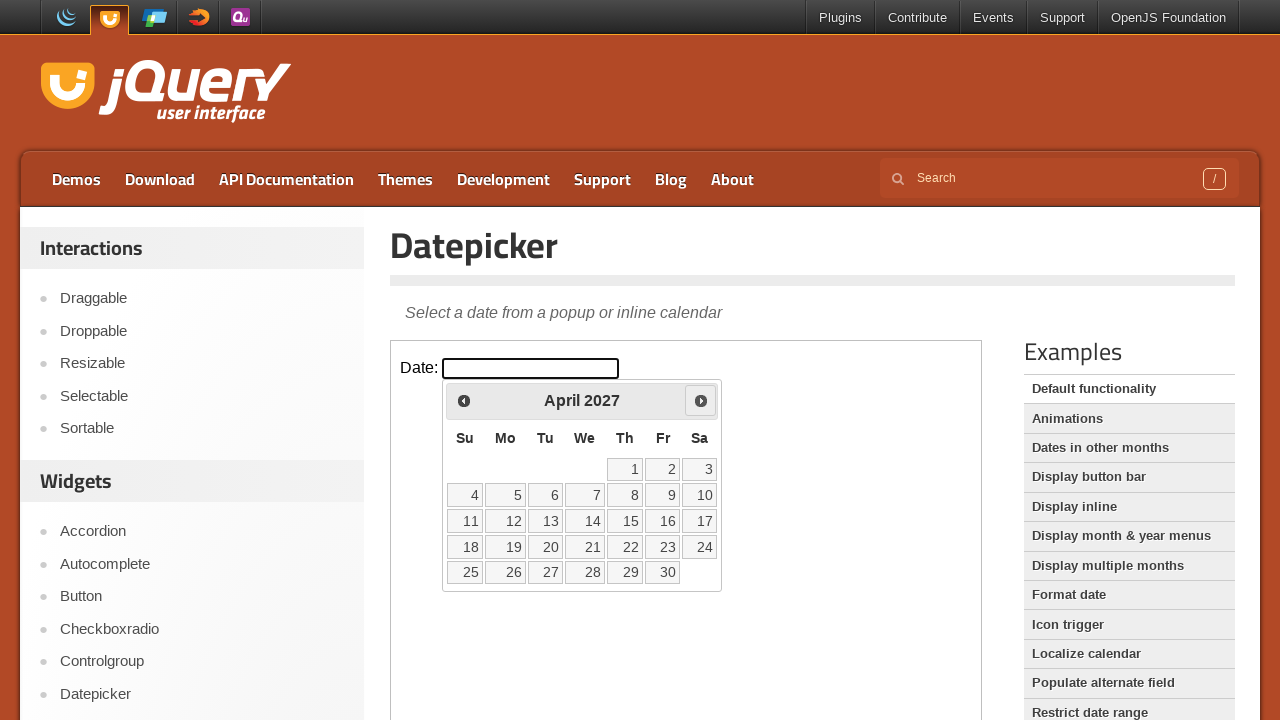

Clicked next month button to navigate (currently showing April 2027) at (701, 400) on iframe.demo-frame >> internal:control=enter-frame >> #ui-datepicker-div .ui-date
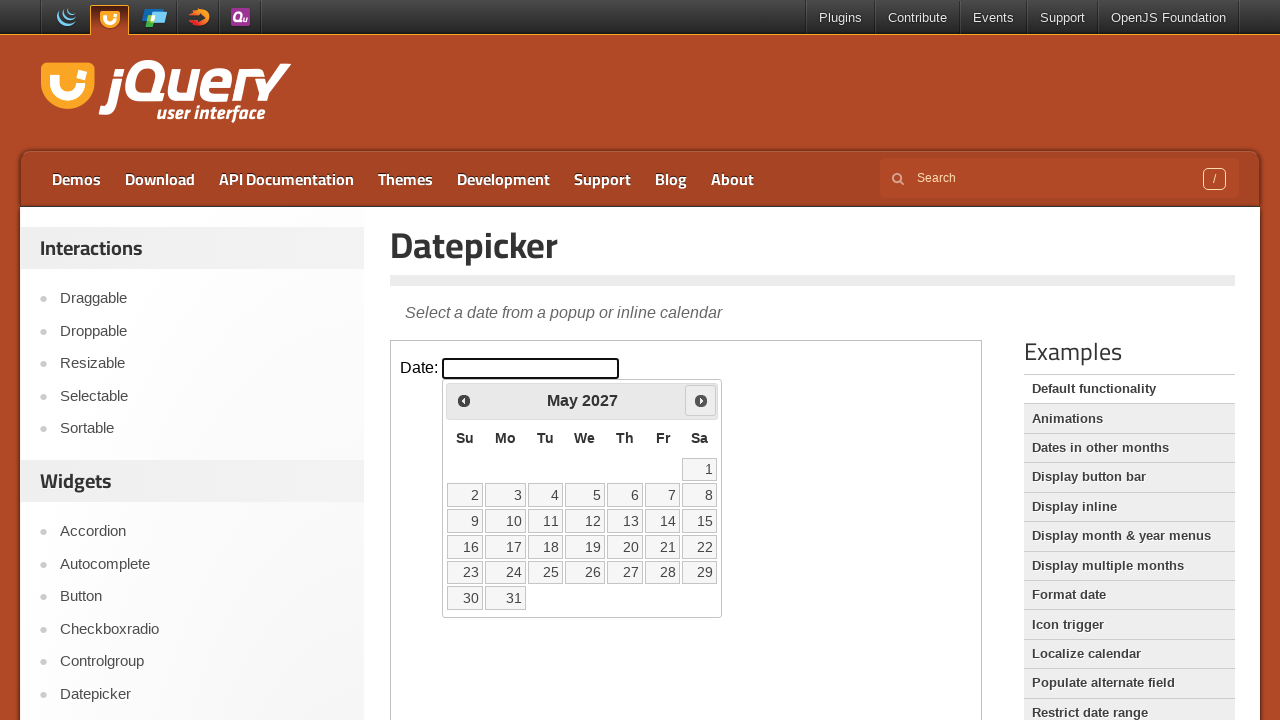

Waited for calendar to update
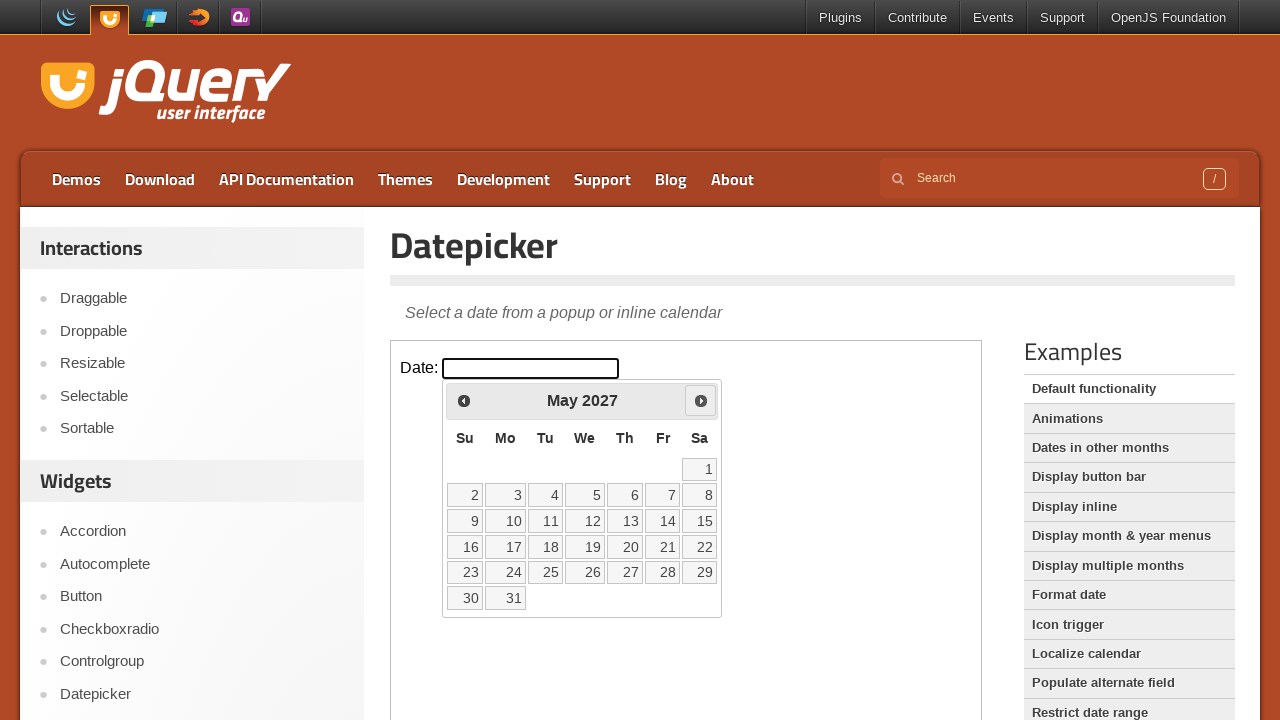

Clicked next month button to navigate (currently showing May 2027) at (701, 400) on iframe.demo-frame >> internal:control=enter-frame >> #ui-datepicker-div .ui-date
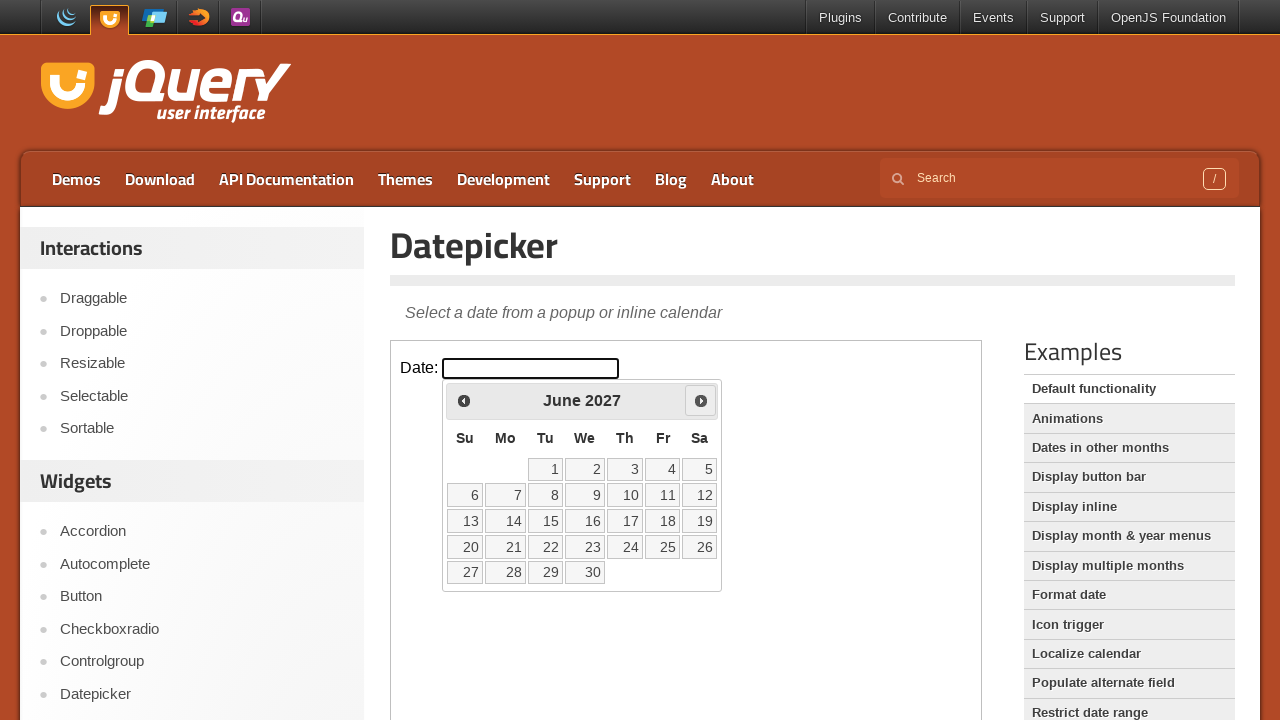

Waited for calendar to update
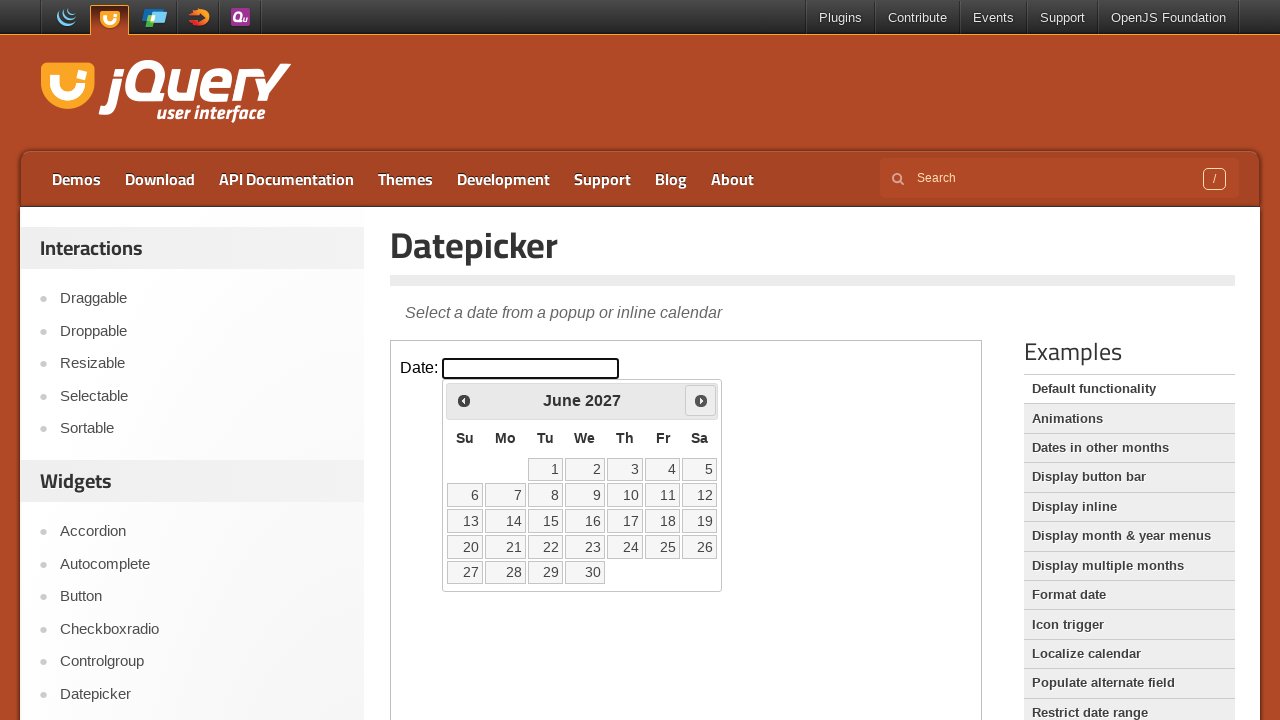

Clicked next month button to navigate (currently showing June 2027) at (701, 400) on iframe.demo-frame >> internal:control=enter-frame >> #ui-datepicker-div .ui-date
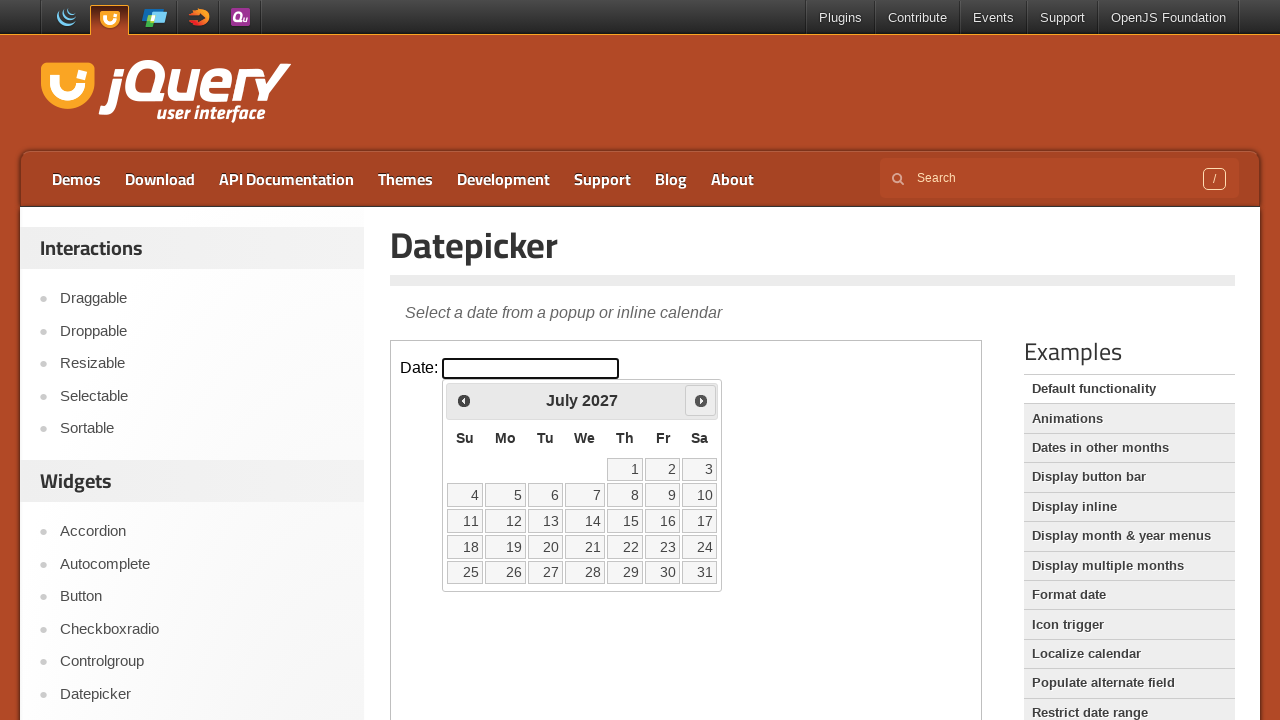

Waited for calendar to update
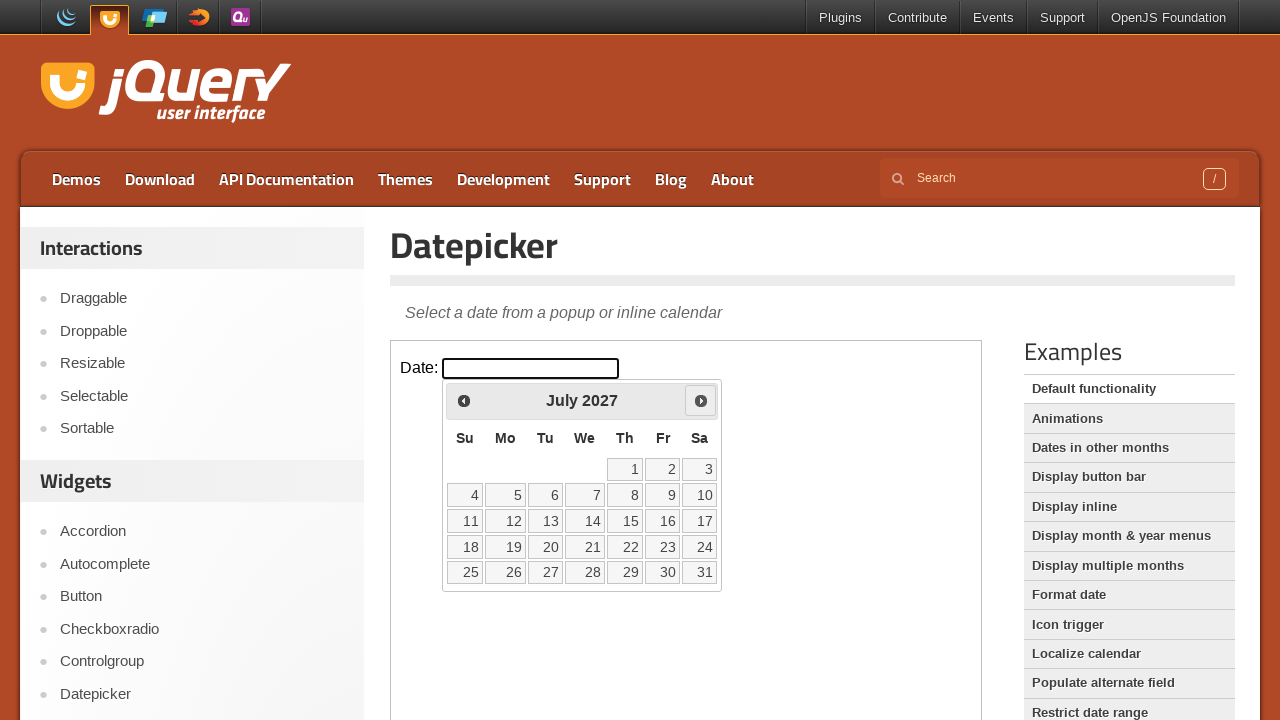

Clicked next month button to navigate (currently showing July 2027) at (701, 400) on iframe.demo-frame >> internal:control=enter-frame >> #ui-datepicker-div .ui-date
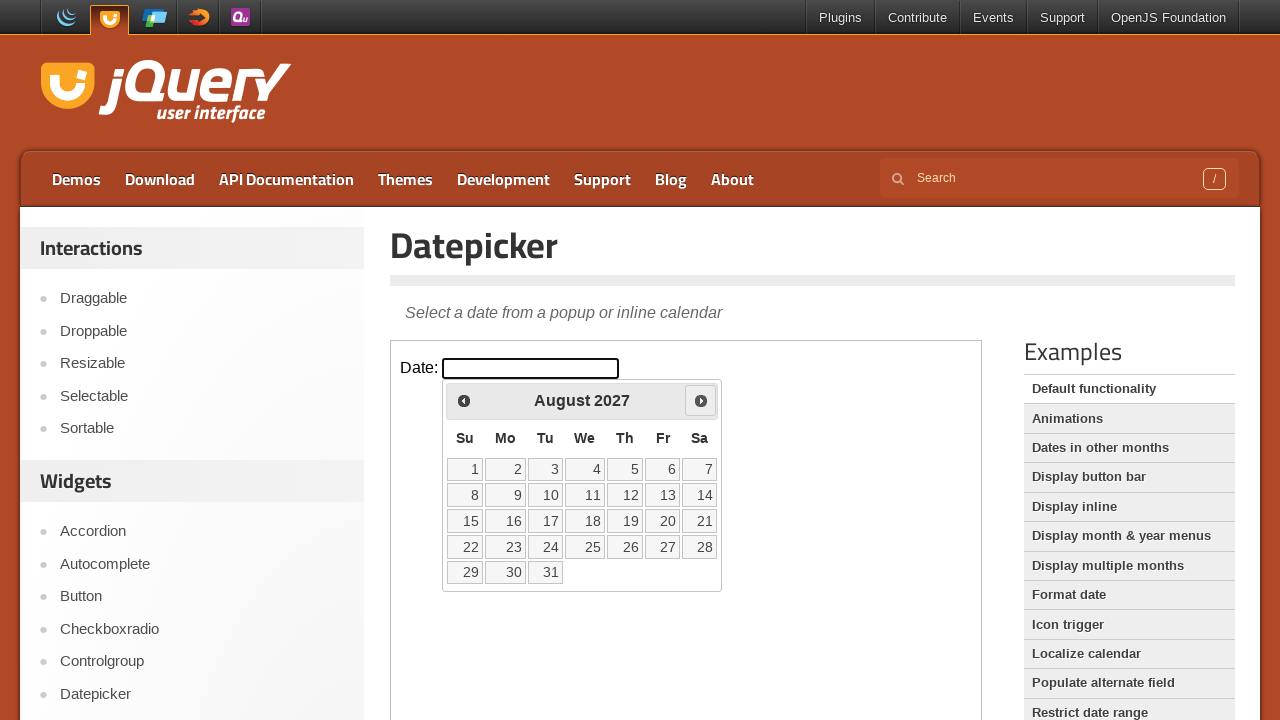

Waited for calendar to update
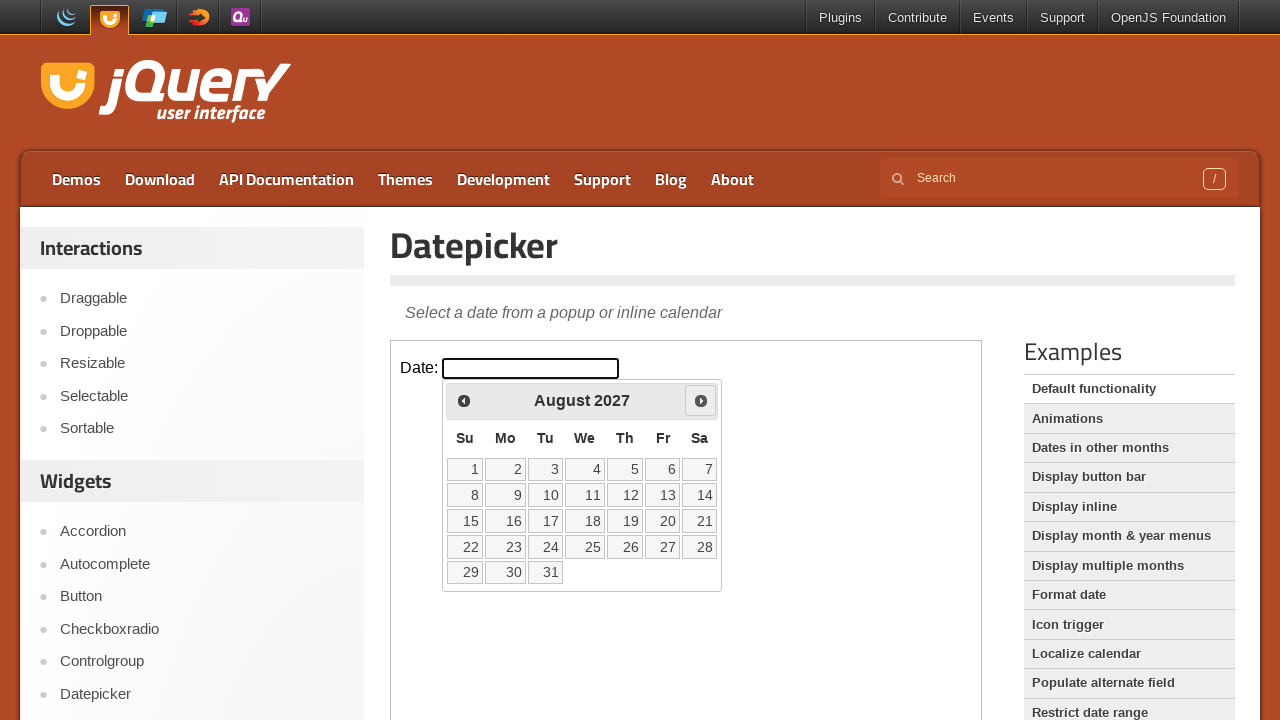

Clicked next month button to navigate (currently showing August 2027) at (701, 400) on iframe.demo-frame >> internal:control=enter-frame >> #ui-datepicker-div .ui-date
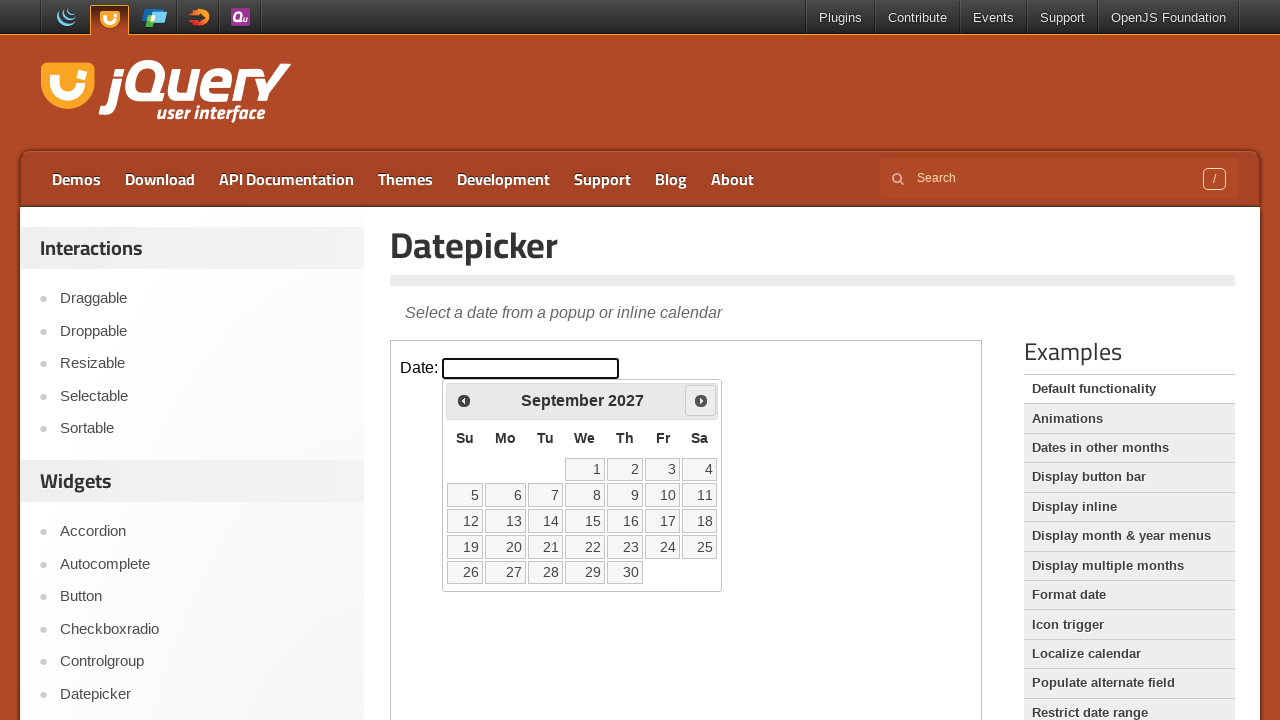

Waited for calendar to update
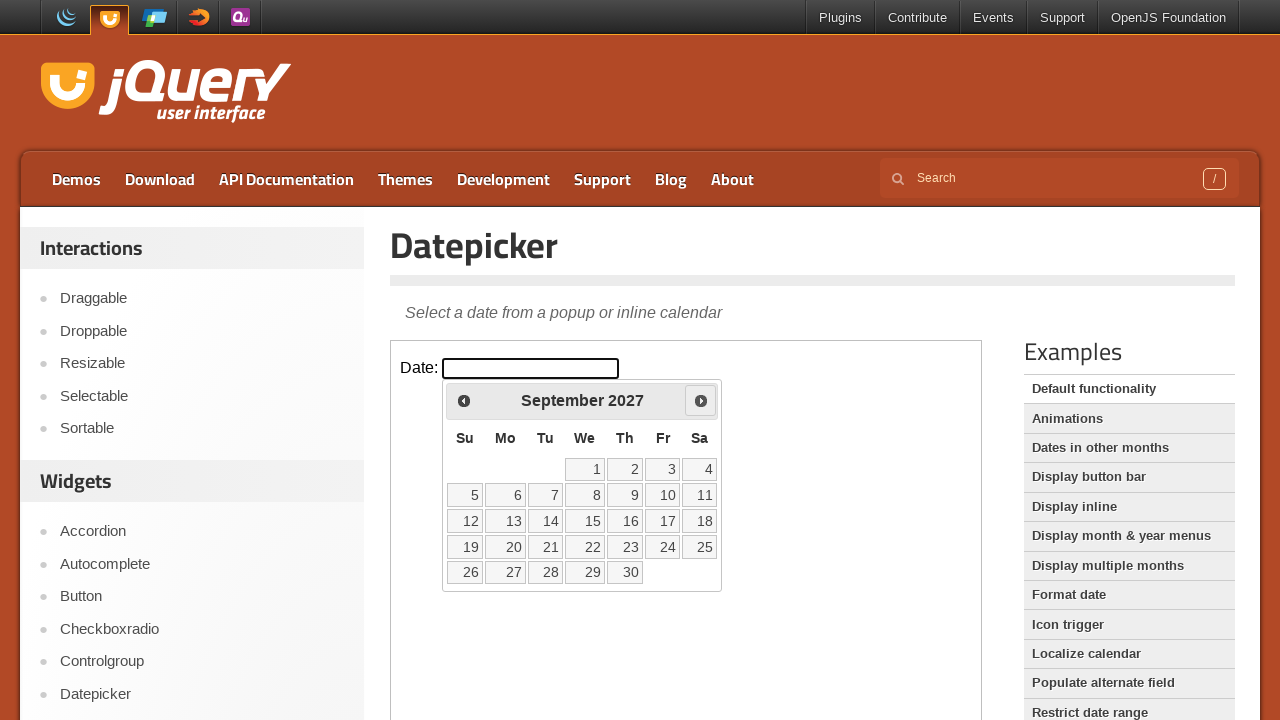

Clicked next month button to navigate (currently showing September 2027) at (701, 400) on iframe.demo-frame >> internal:control=enter-frame >> #ui-datepicker-div .ui-date
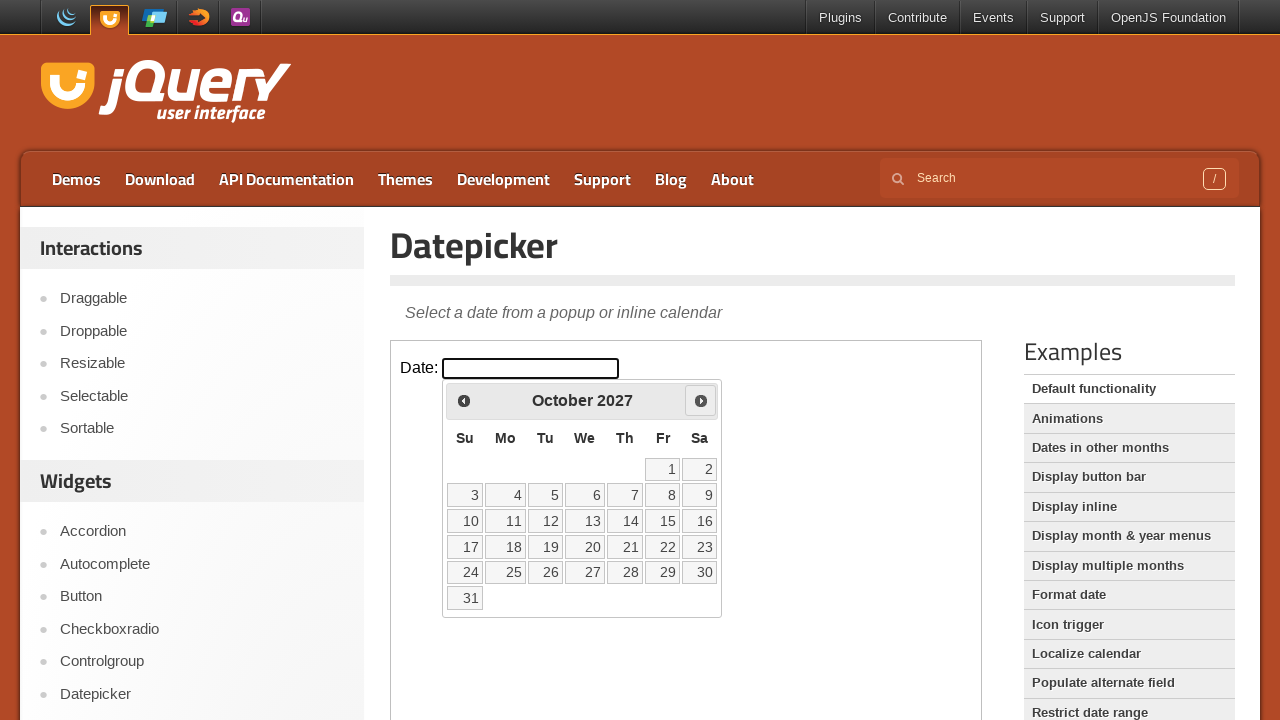

Waited for calendar to update
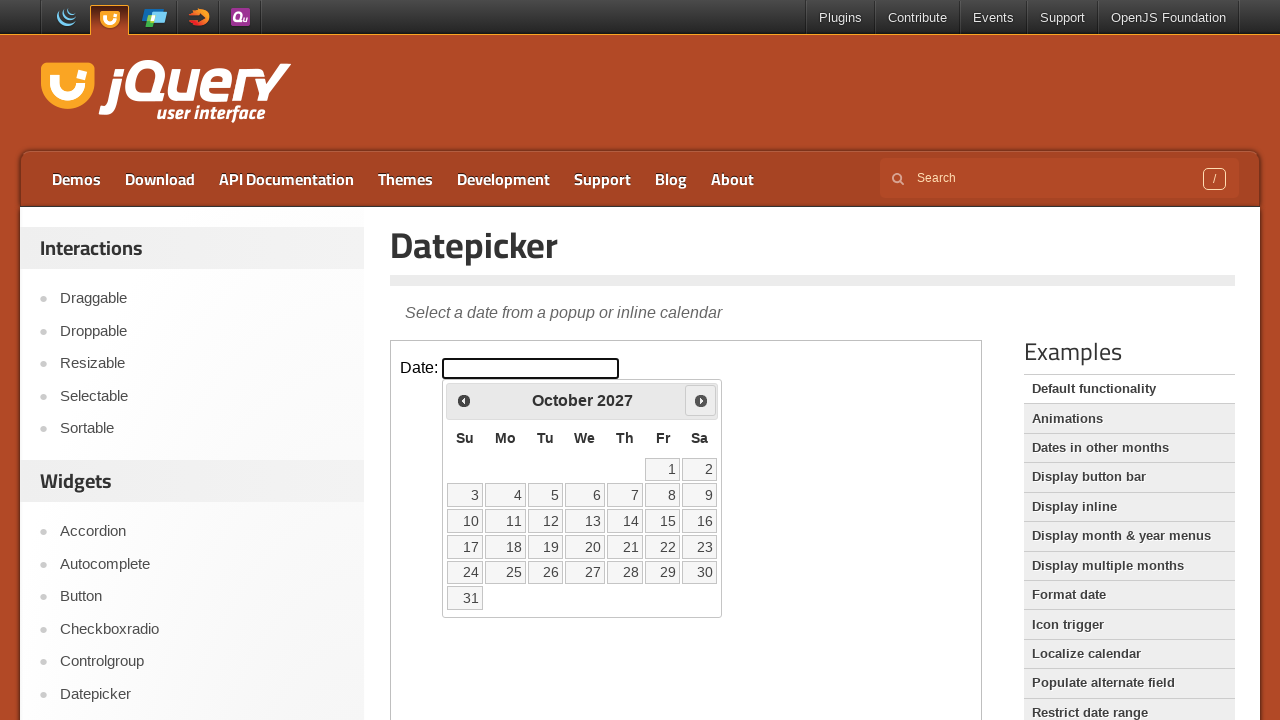

Clicked next month button to navigate (currently showing October 2027) at (701, 400) on iframe.demo-frame >> internal:control=enter-frame >> #ui-datepicker-div .ui-date
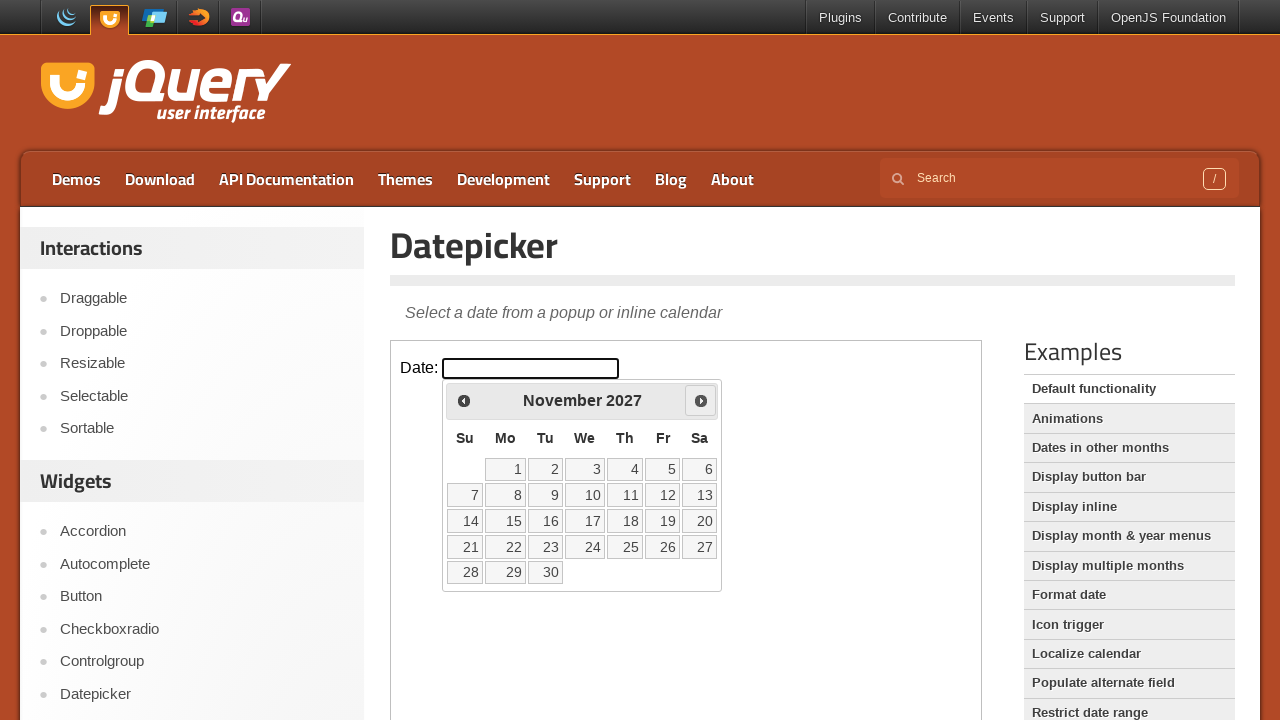

Waited for calendar to update
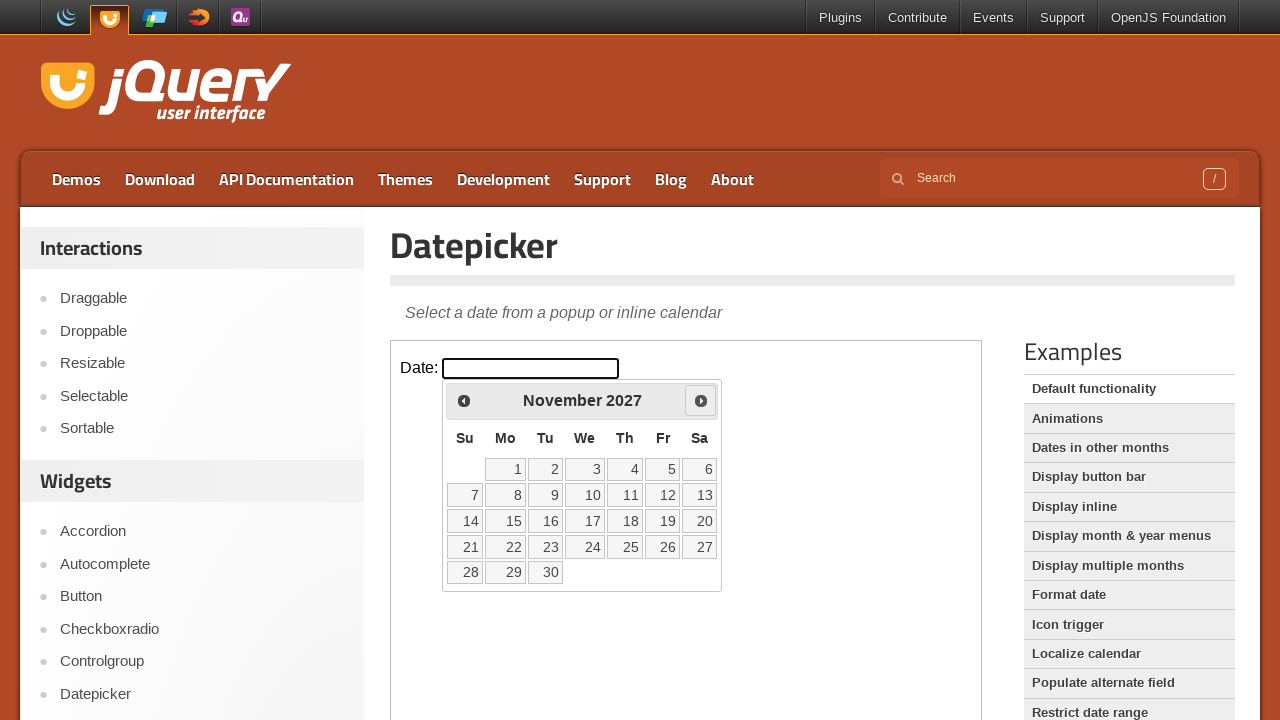

Clicked next month button to navigate (currently showing November 2027) at (701, 400) on iframe.demo-frame >> internal:control=enter-frame >> #ui-datepicker-div .ui-date
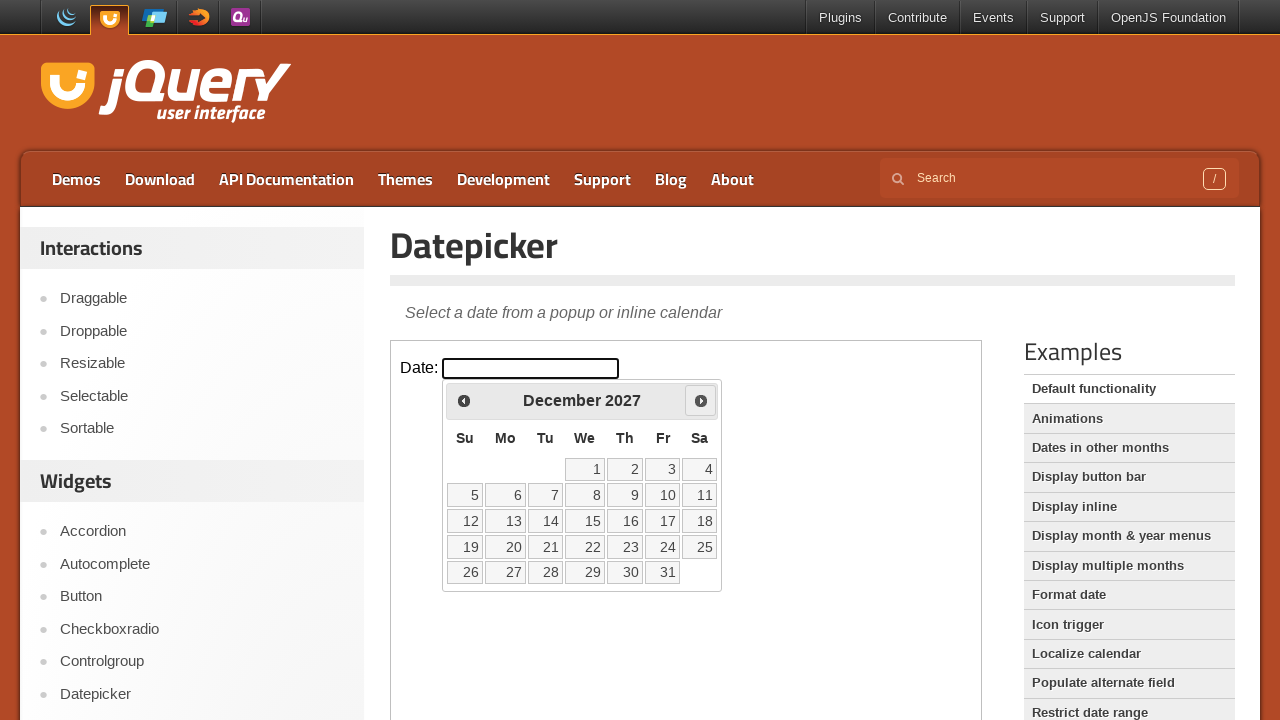

Waited for calendar to update
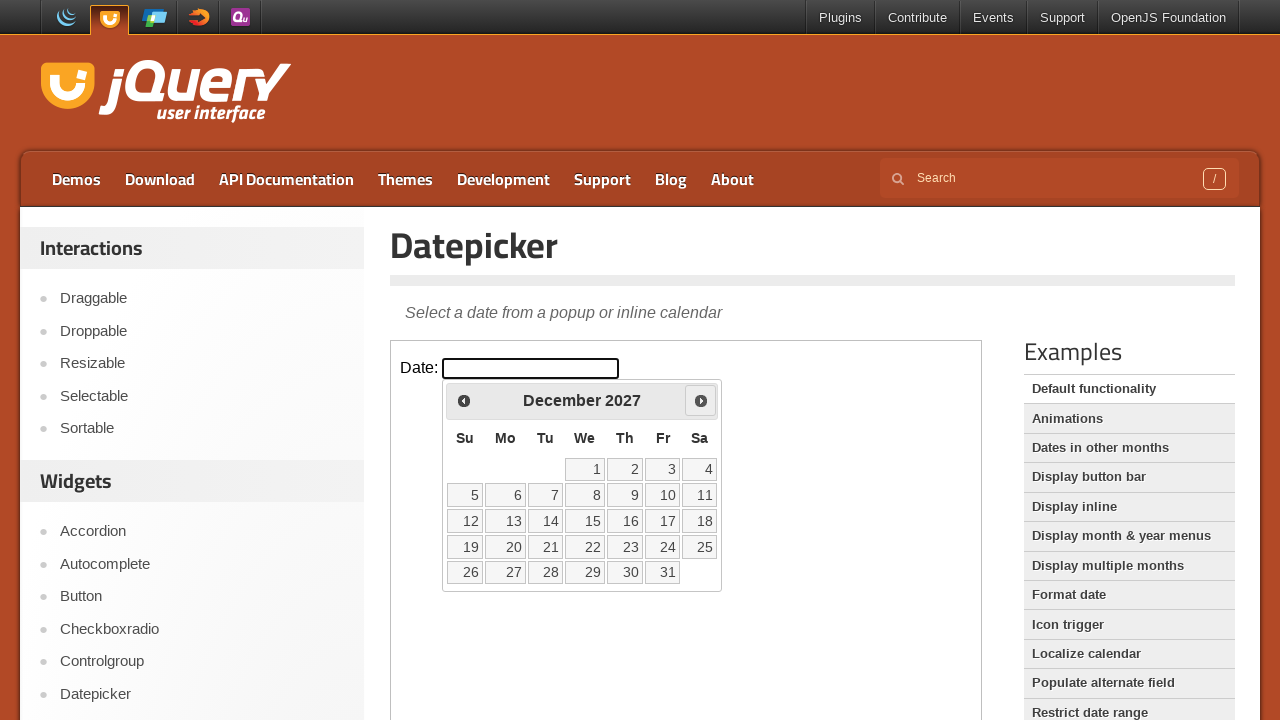

Clicked next month button to navigate (currently showing December 2027) at (701, 400) on iframe.demo-frame >> internal:control=enter-frame >> #ui-datepicker-div .ui-date
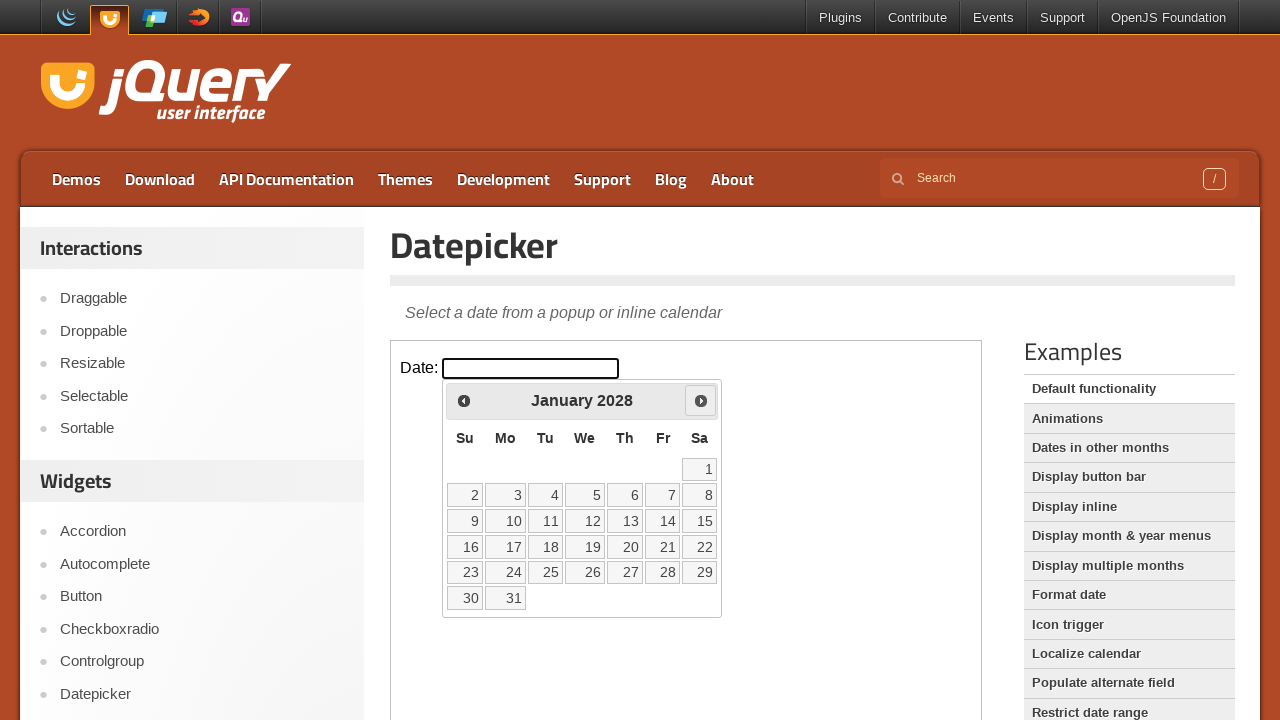

Waited for calendar to update
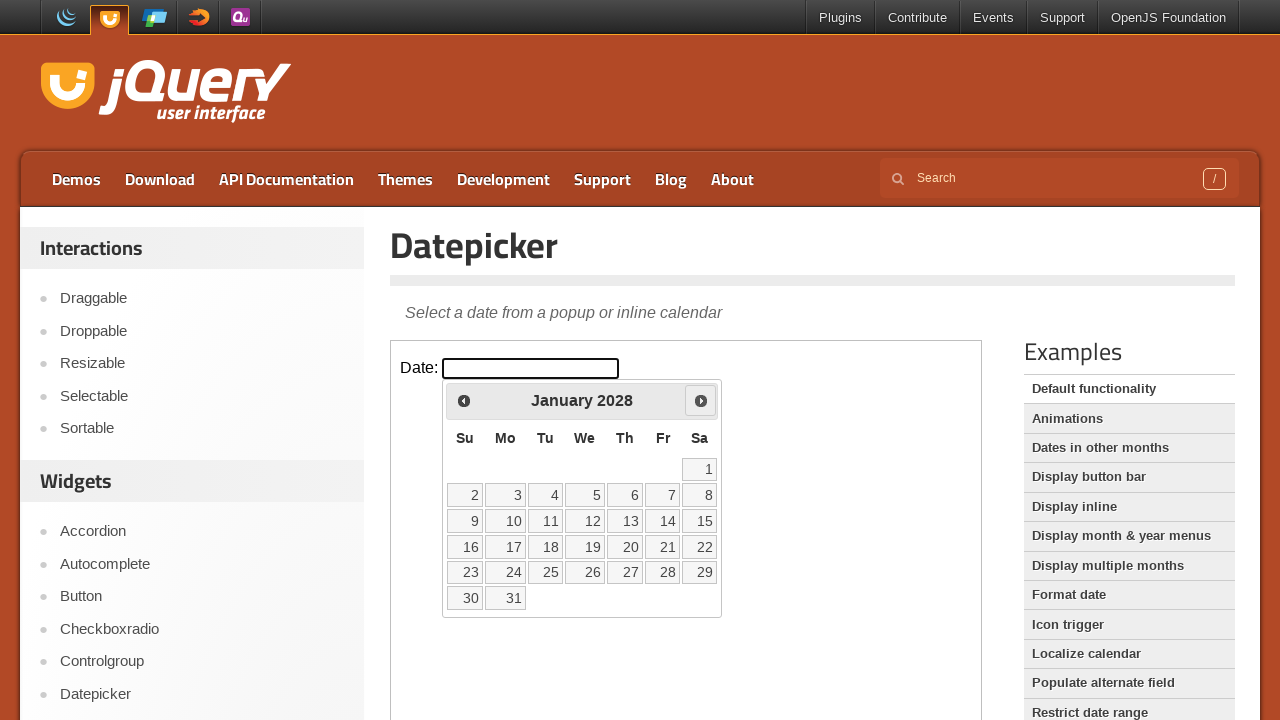

Clicked next month button to navigate (currently showing January 2028) at (701, 400) on iframe.demo-frame >> internal:control=enter-frame >> #ui-datepicker-div .ui-date
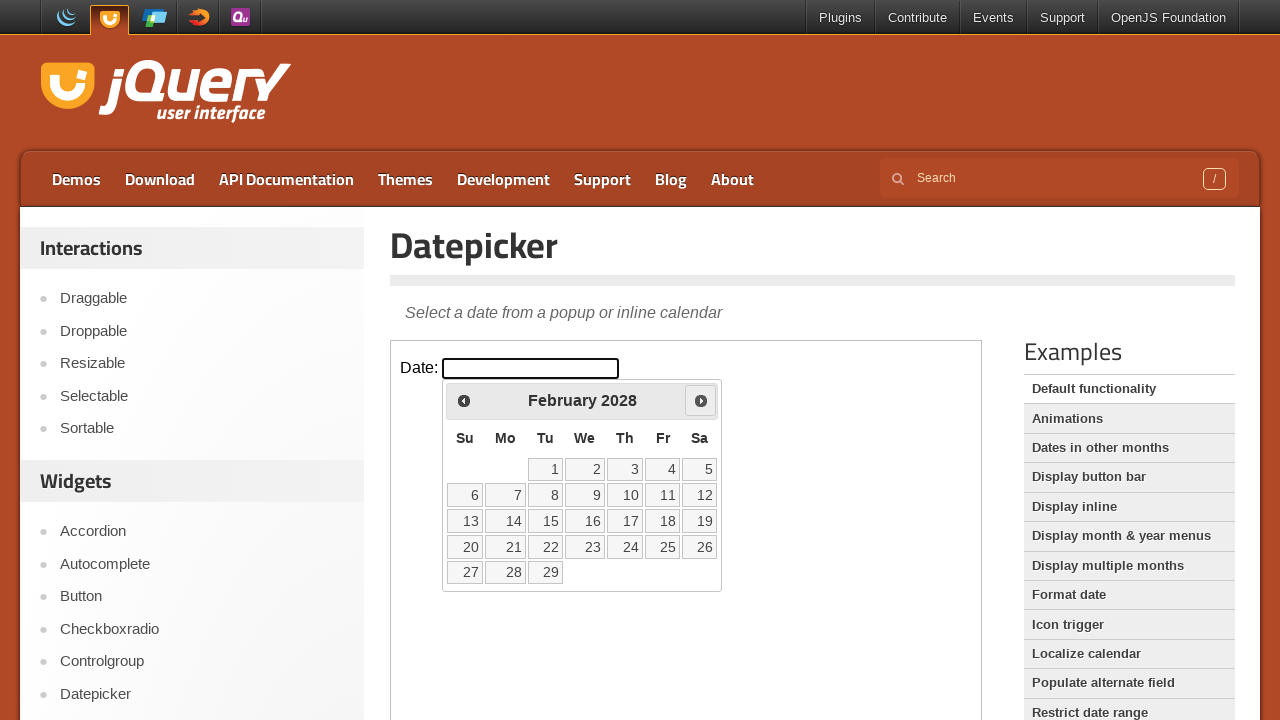

Waited for calendar to update
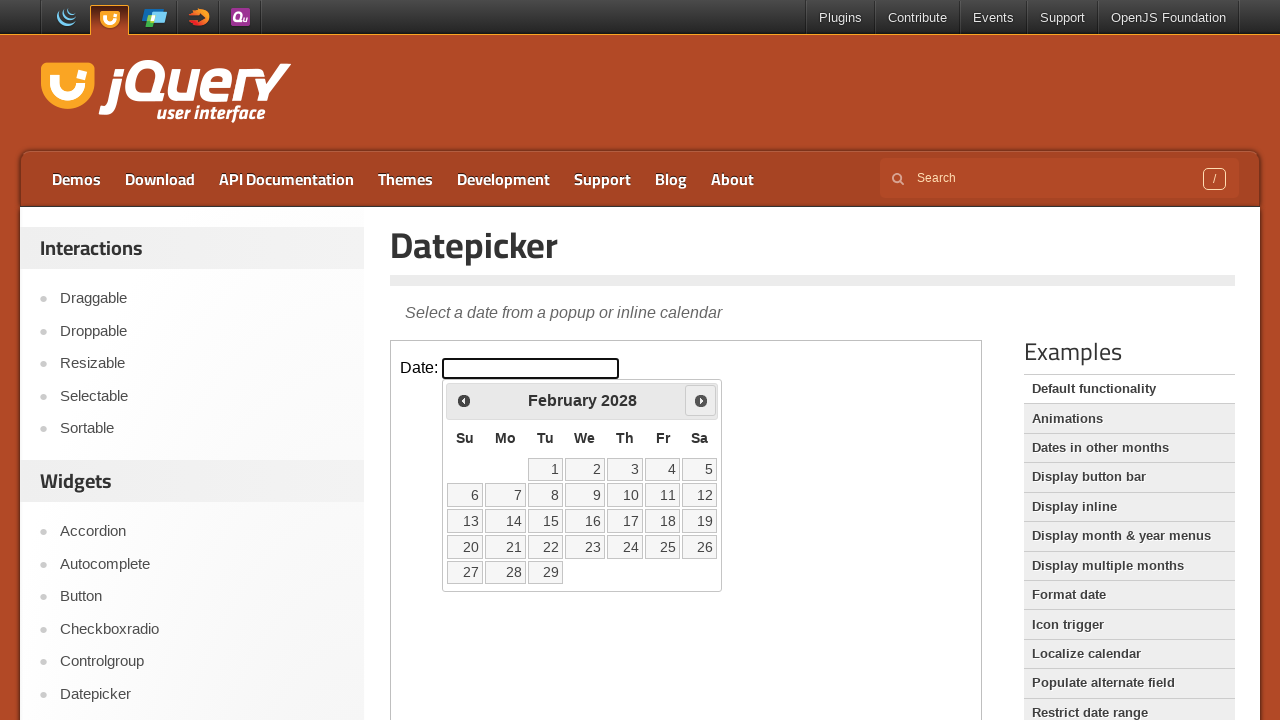

Clicked next month button to navigate (currently showing February 2028) at (701, 400) on iframe.demo-frame >> internal:control=enter-frame >> #ui-datepicker-div .ui-date
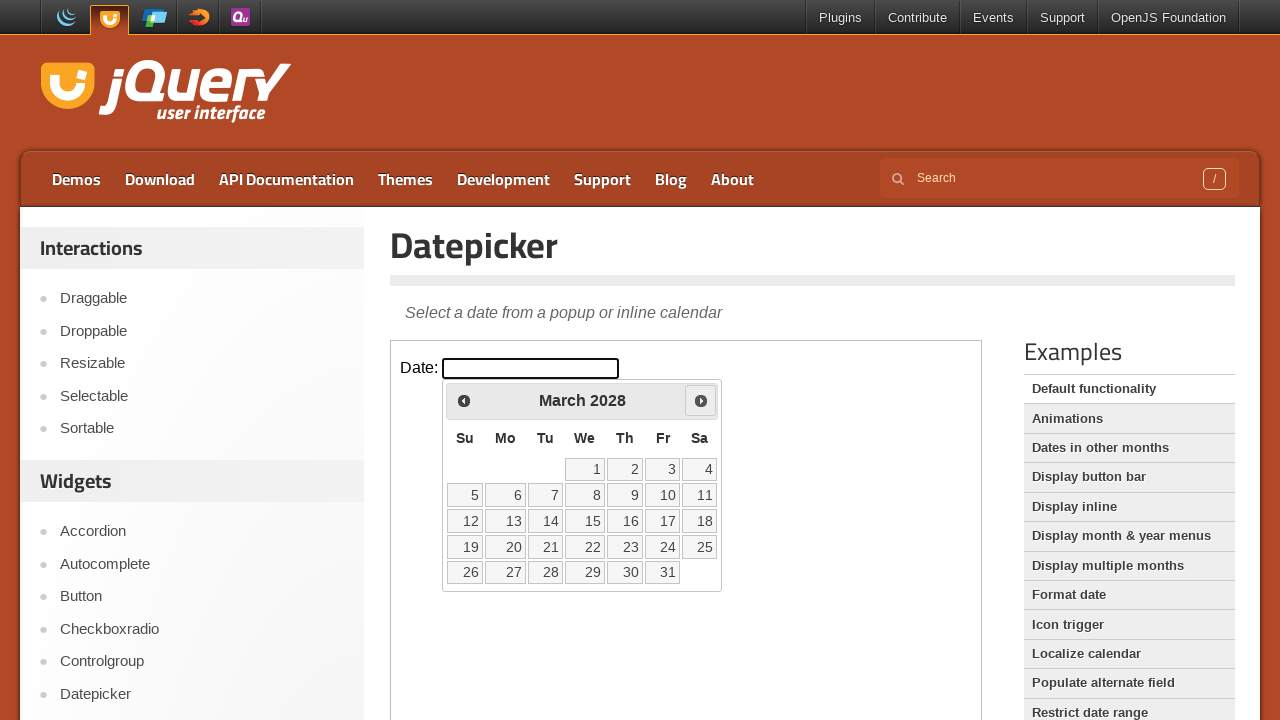

Waited for calendar to update
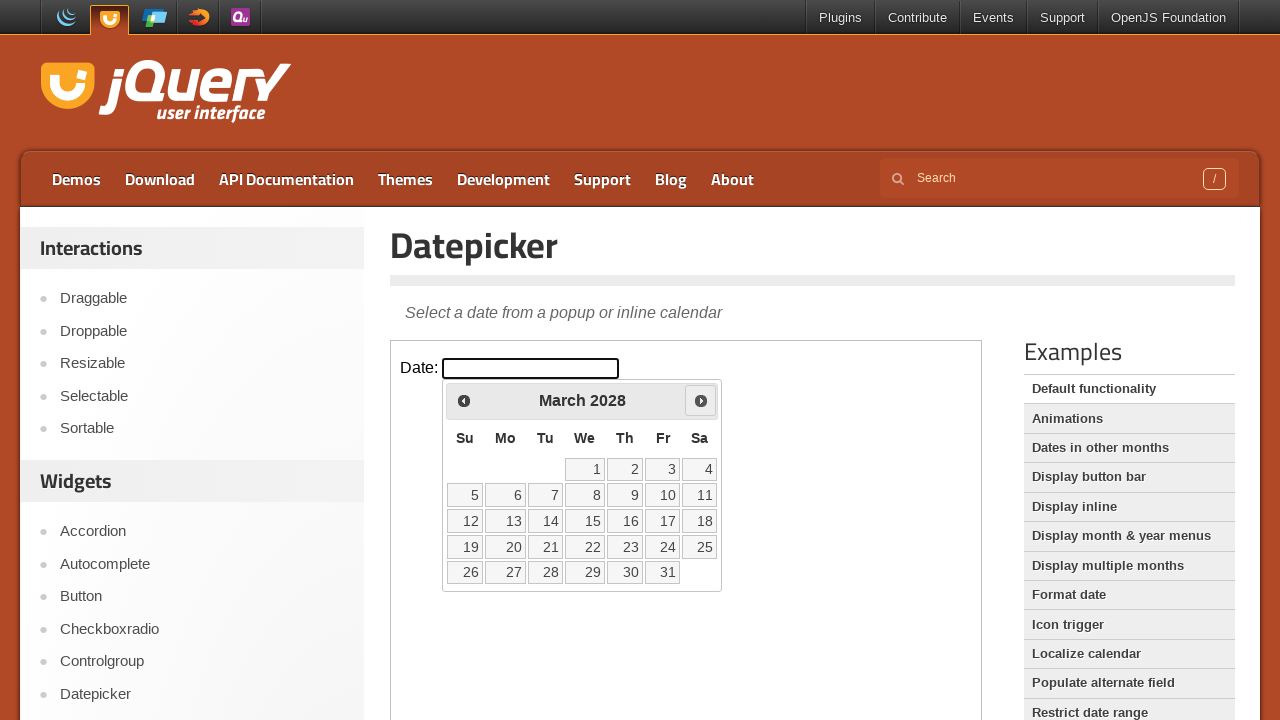

Located all available day cells in the calendar
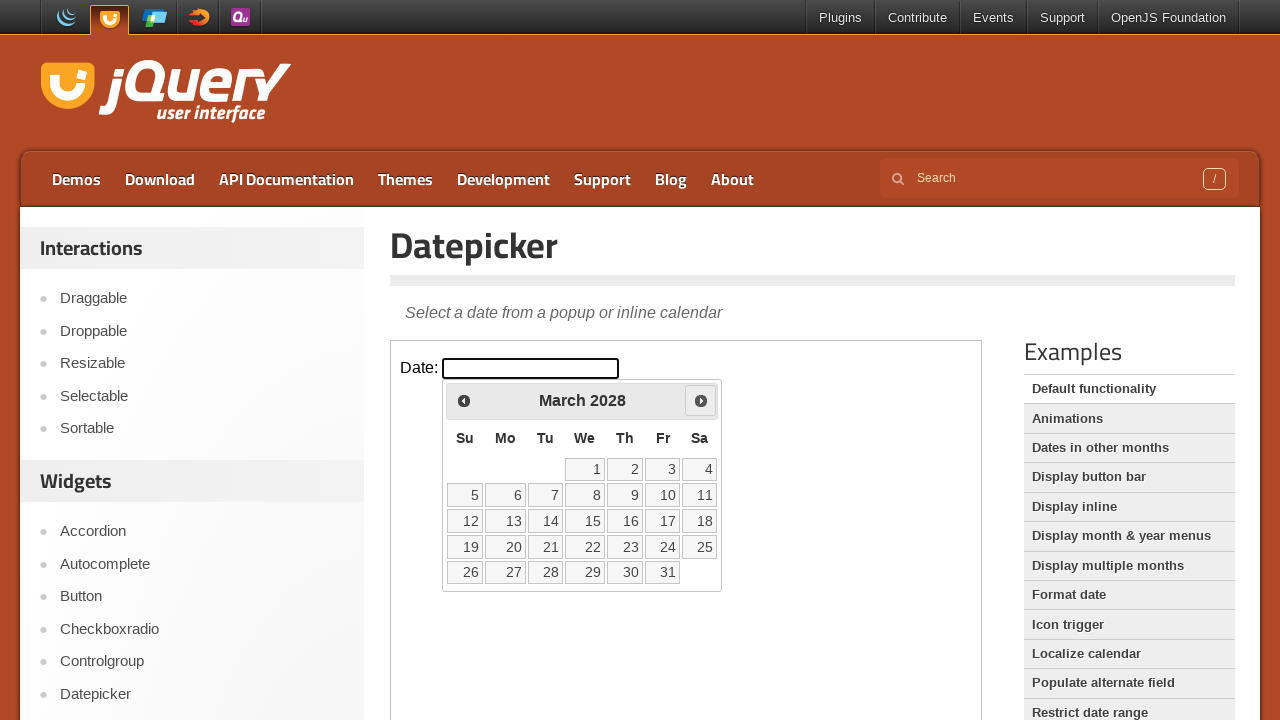

Clicked on day 15 in the calendar at (585, 521) on iframe.demo-frame >> internal:control=enter-frame >> #ui-datepicker-div table.ui
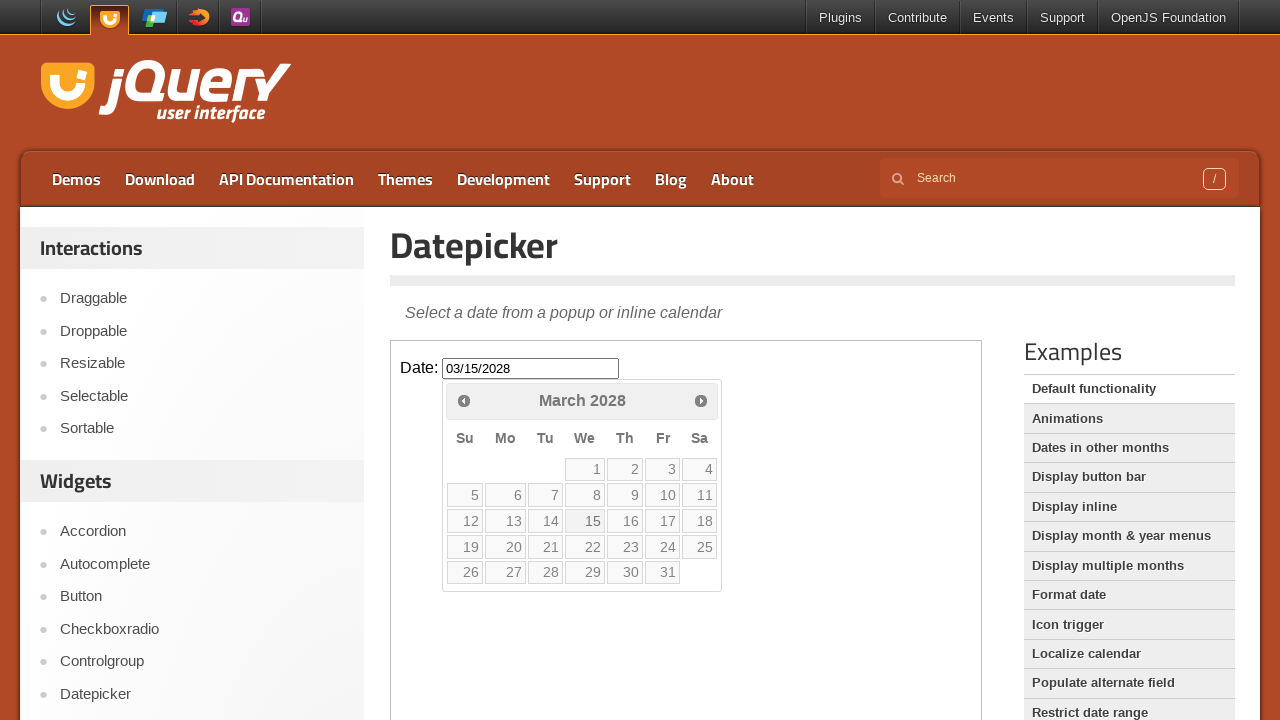

Date picker input field is visible, confirming date selection completed
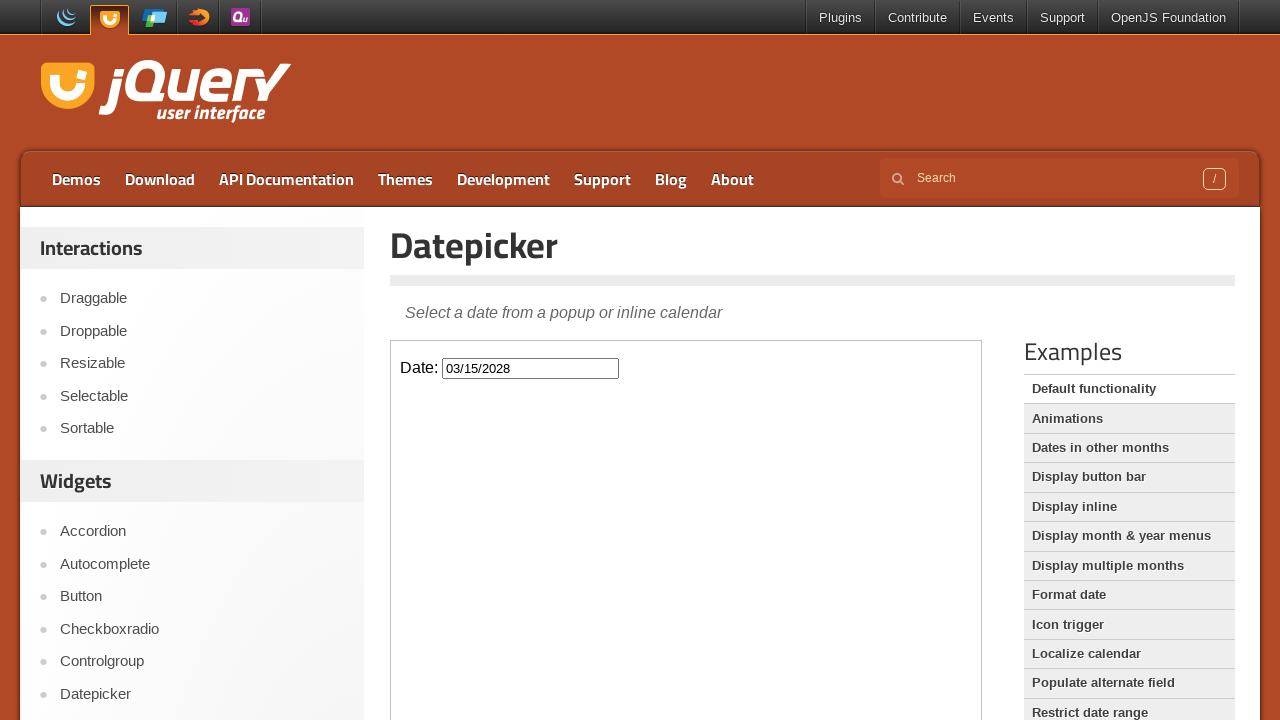

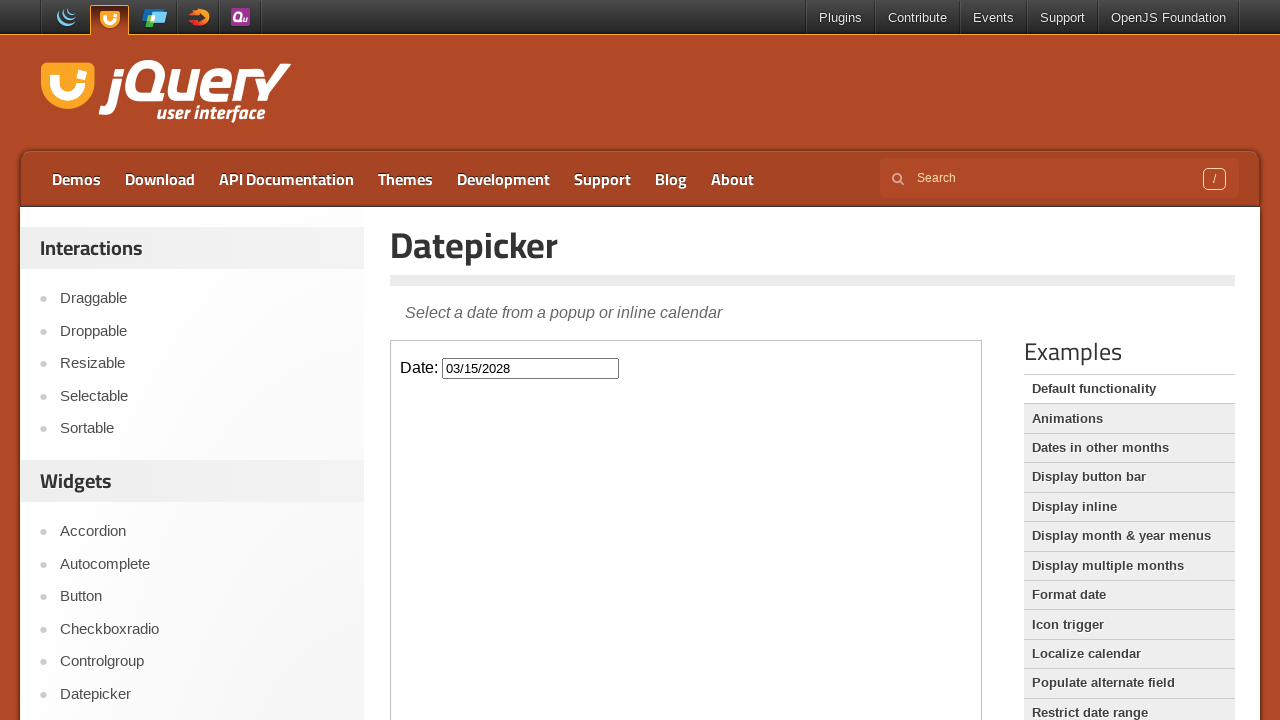